Tests a sample todo application by adding 5 new items to the list, then marking all 10 items (5 existing + 5 new) as completed while verifying the remaining items counter updates correctly.

Starting URL: https://lambdatest.github.io/sample-todo-app/

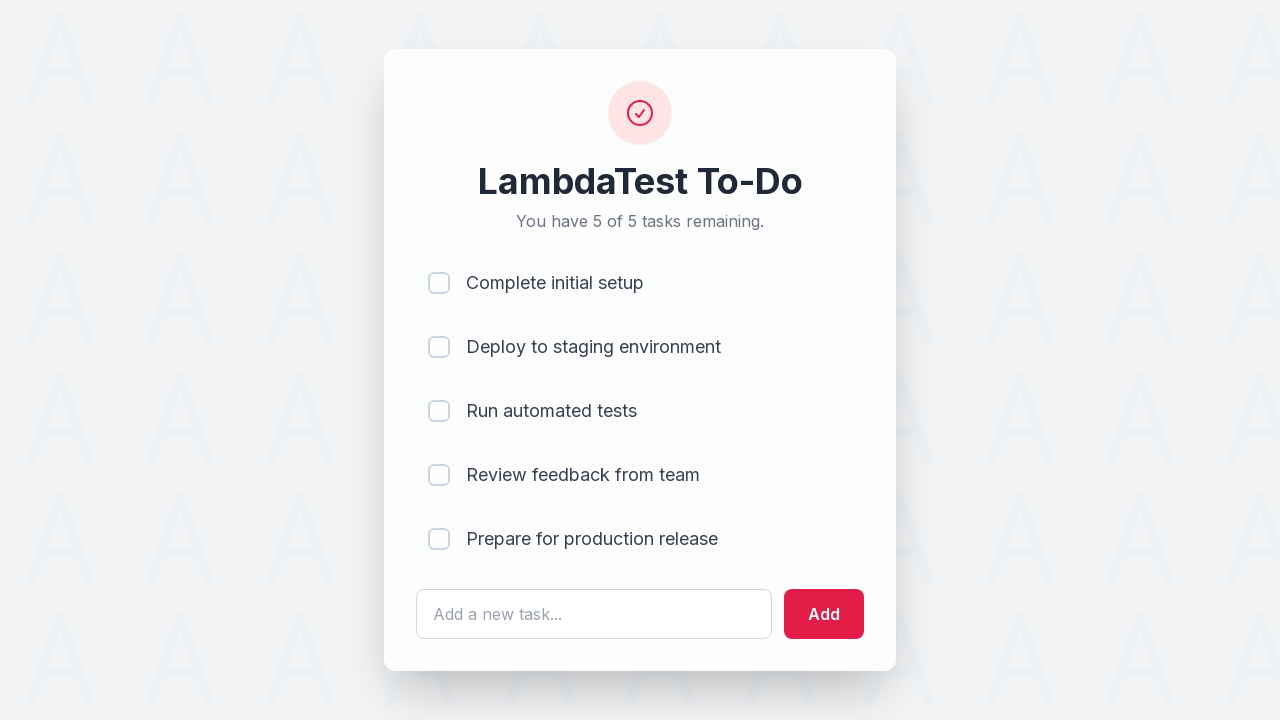

Waited for todo input field to load
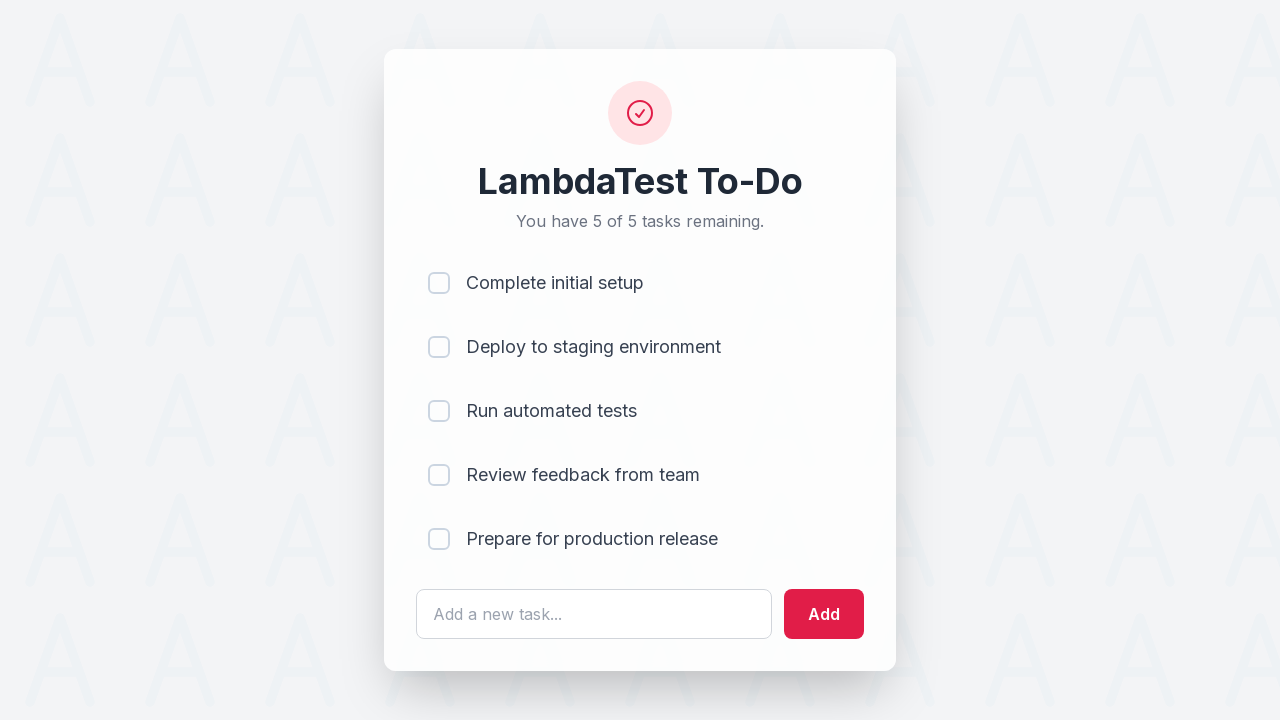

Clicked todo input field to add item 1 at (594, 614) on #sampletodotext
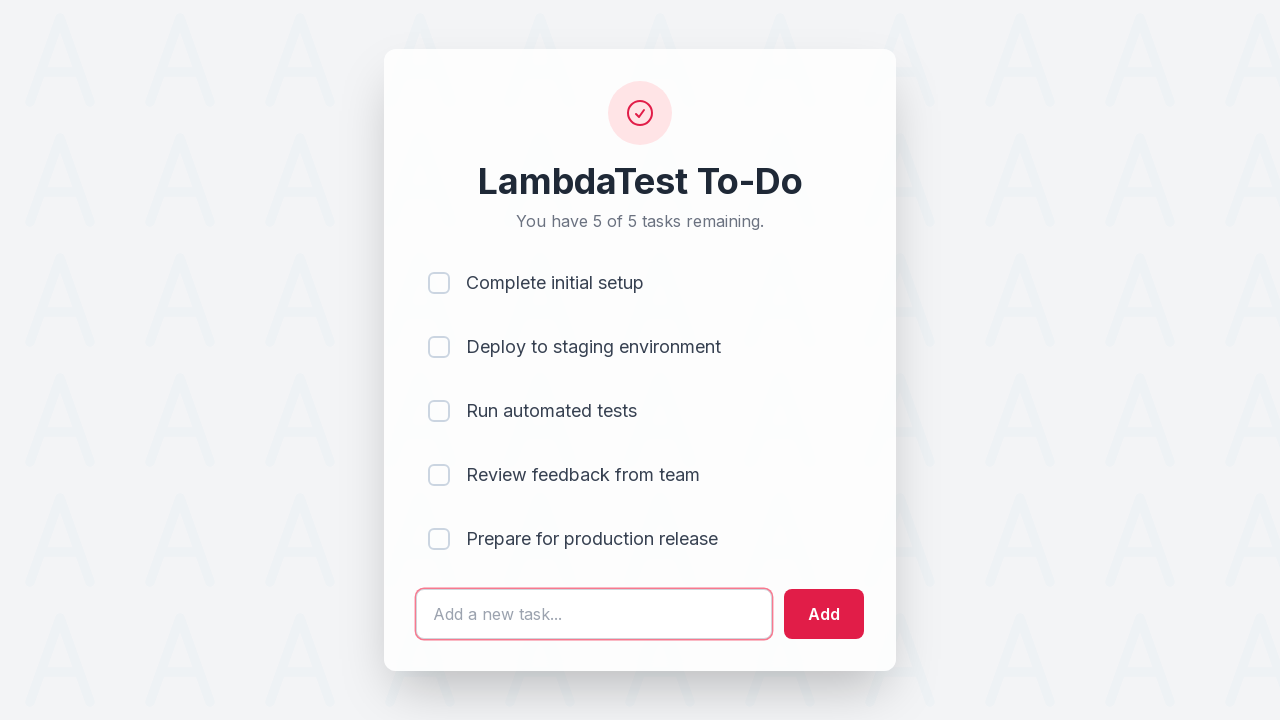

Filled input field with 'Adding a new item 1' on #sampletodotext
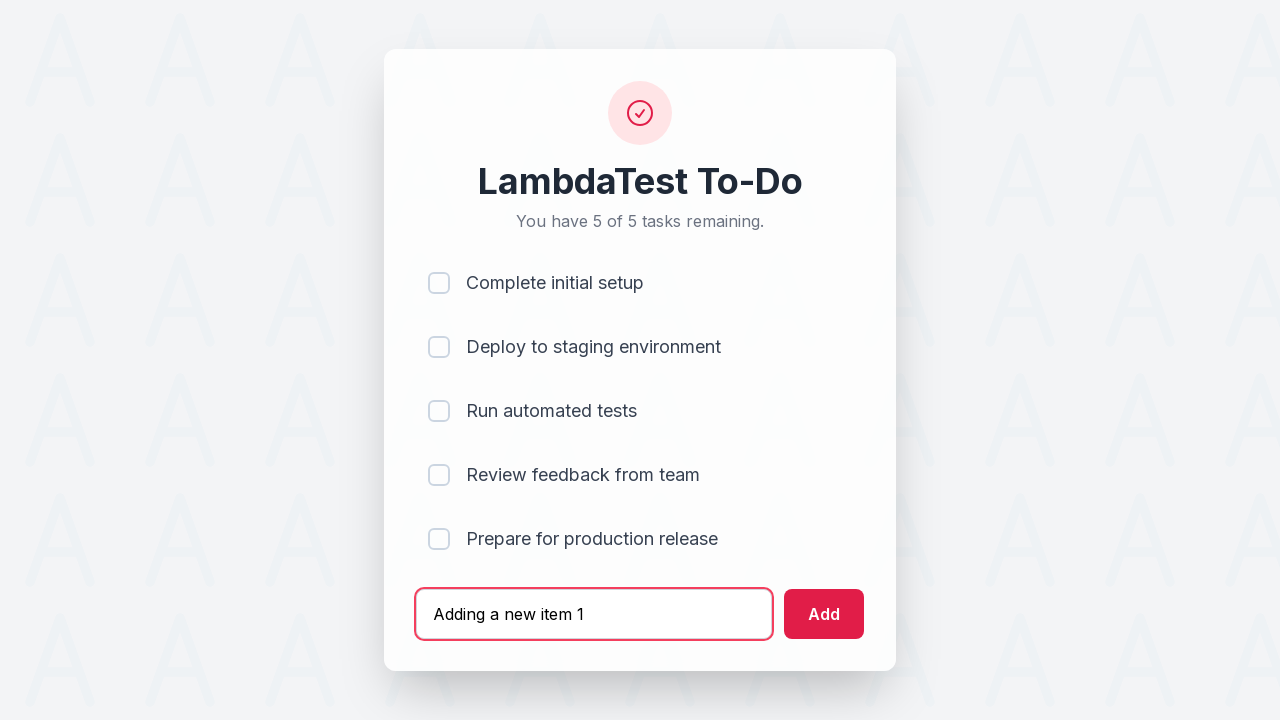

Pressed Enter to add item 1 to the list on #sampletodotext
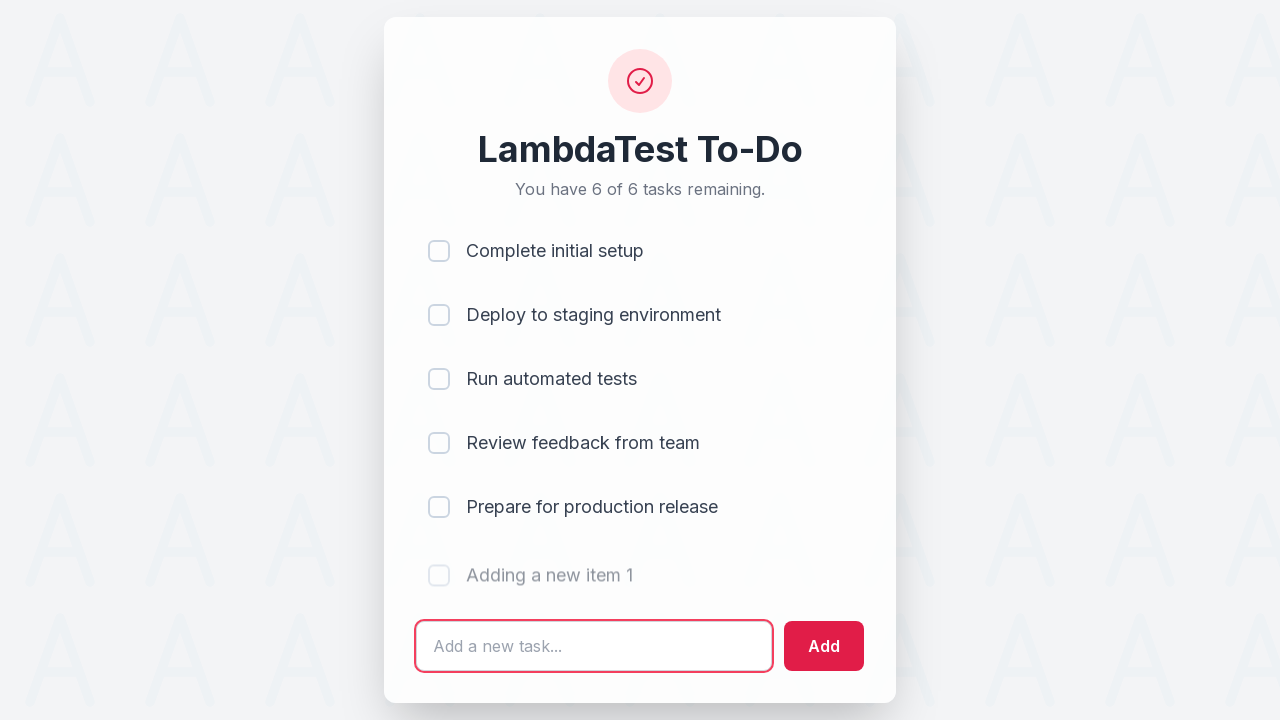

Waited 500ms for item 1 to be added
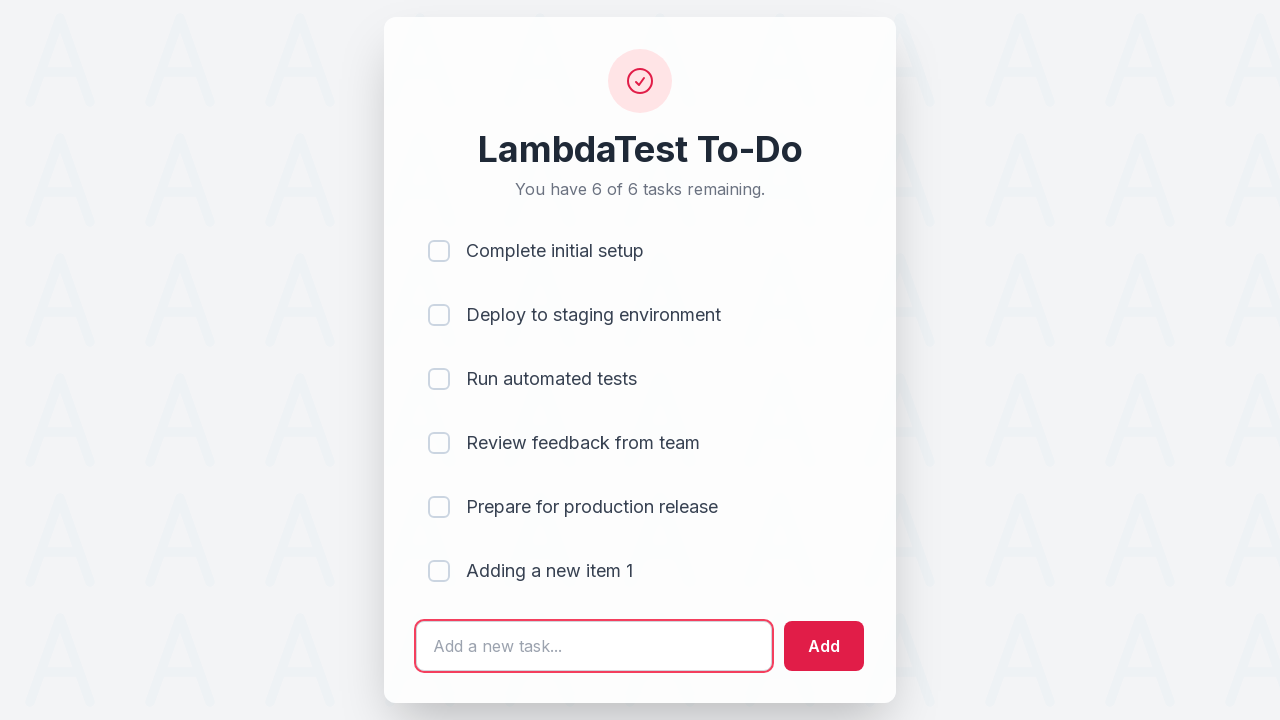

Clicked todo input field to add item 2 at (594, 646) on #sampletodotext
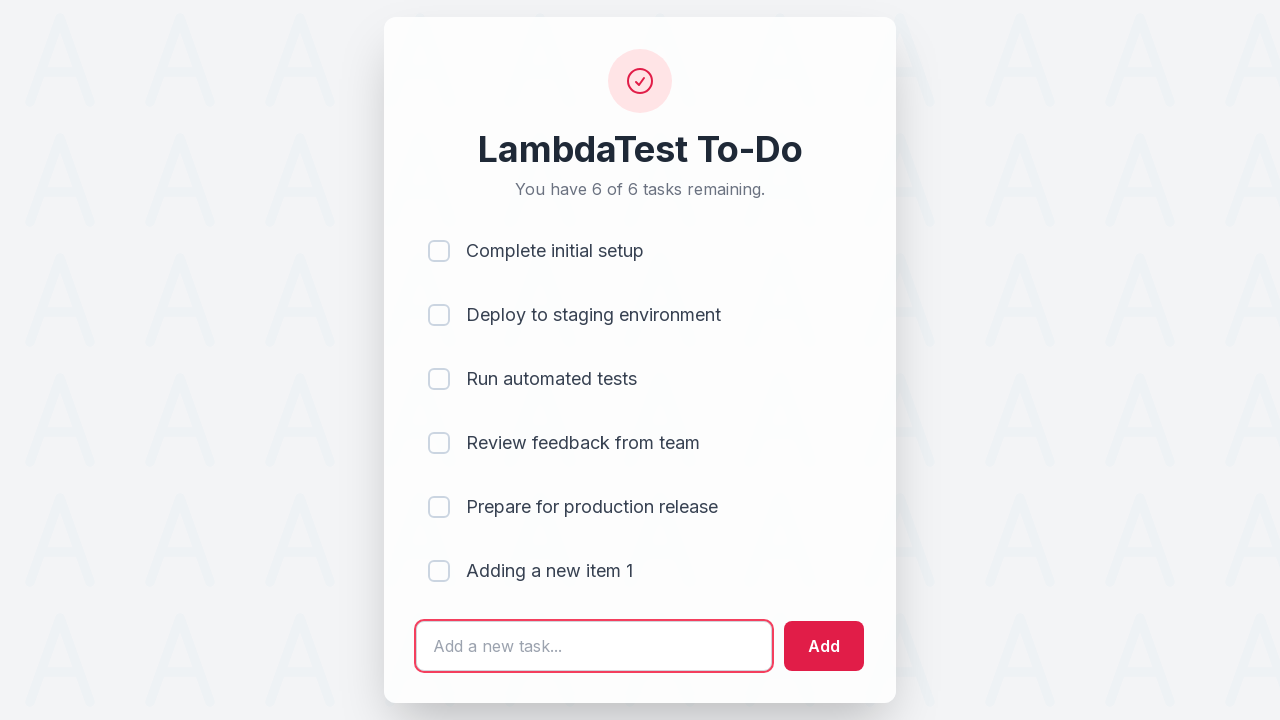

Filled input field with 'Adding a new item 2' on #sampletodotext
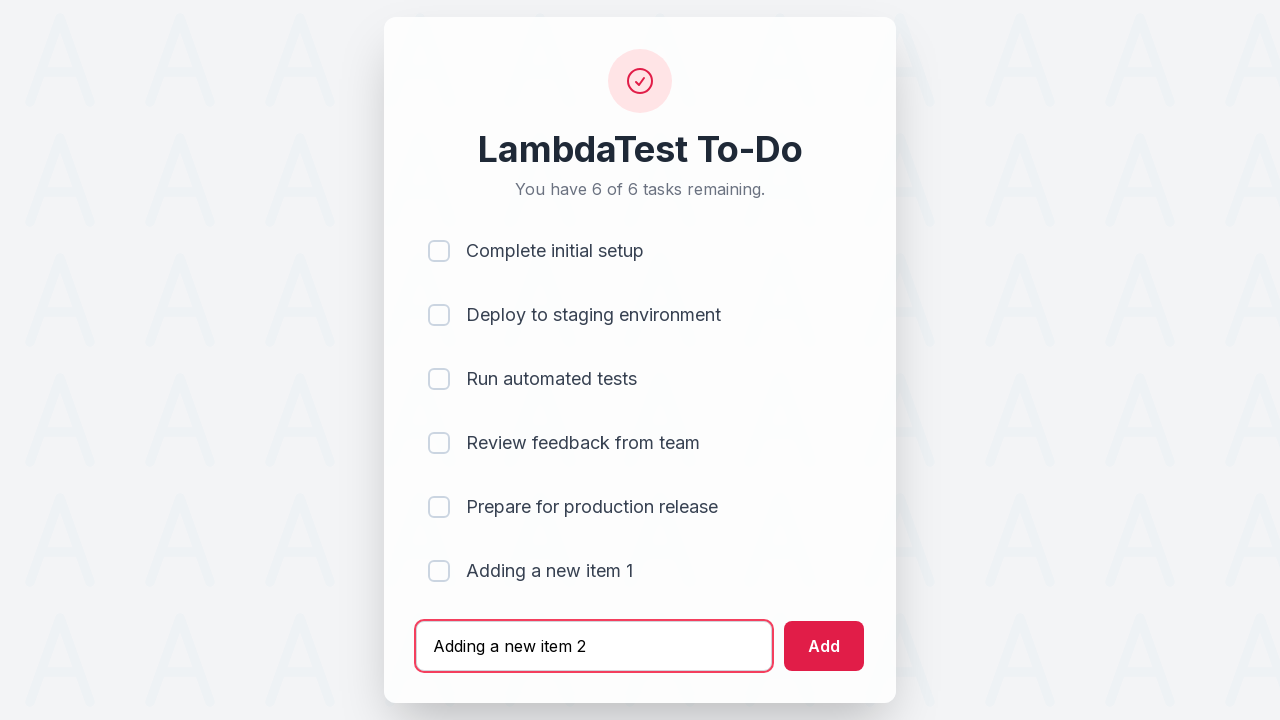

Pressed Enter to add item 2 to the list on #sampletodotext
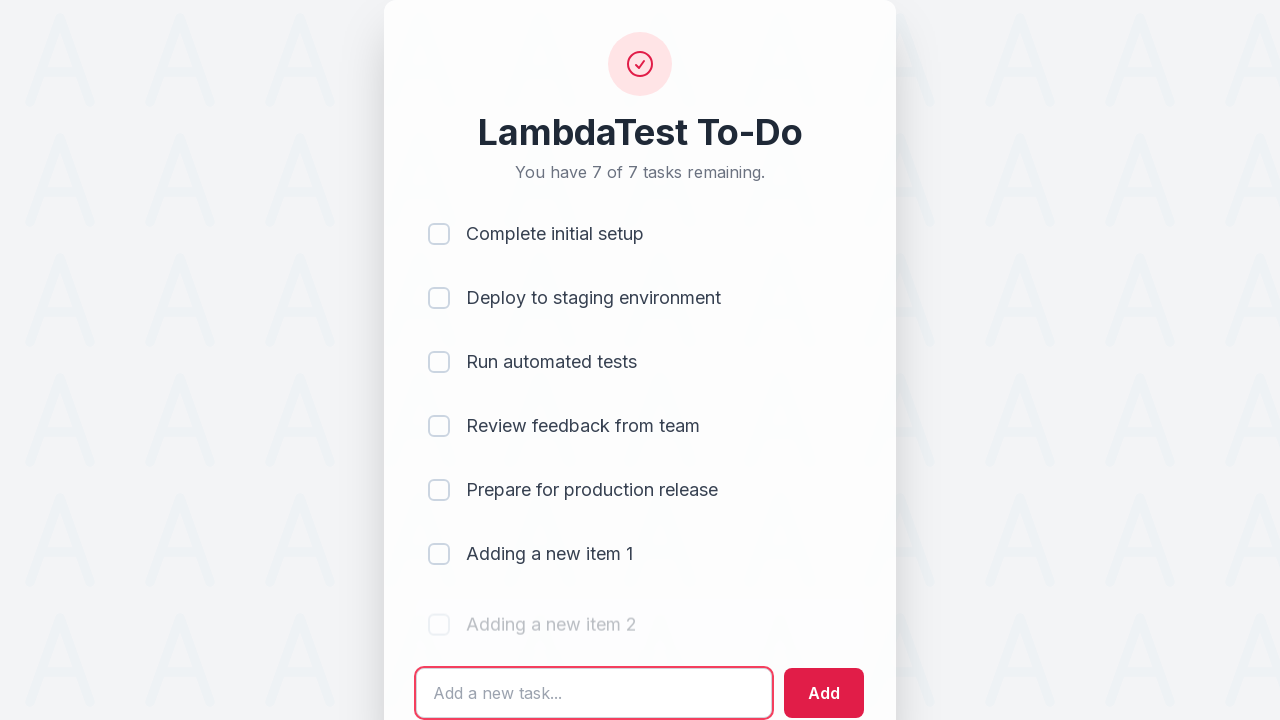

Waited 500ms for item 2 to be added
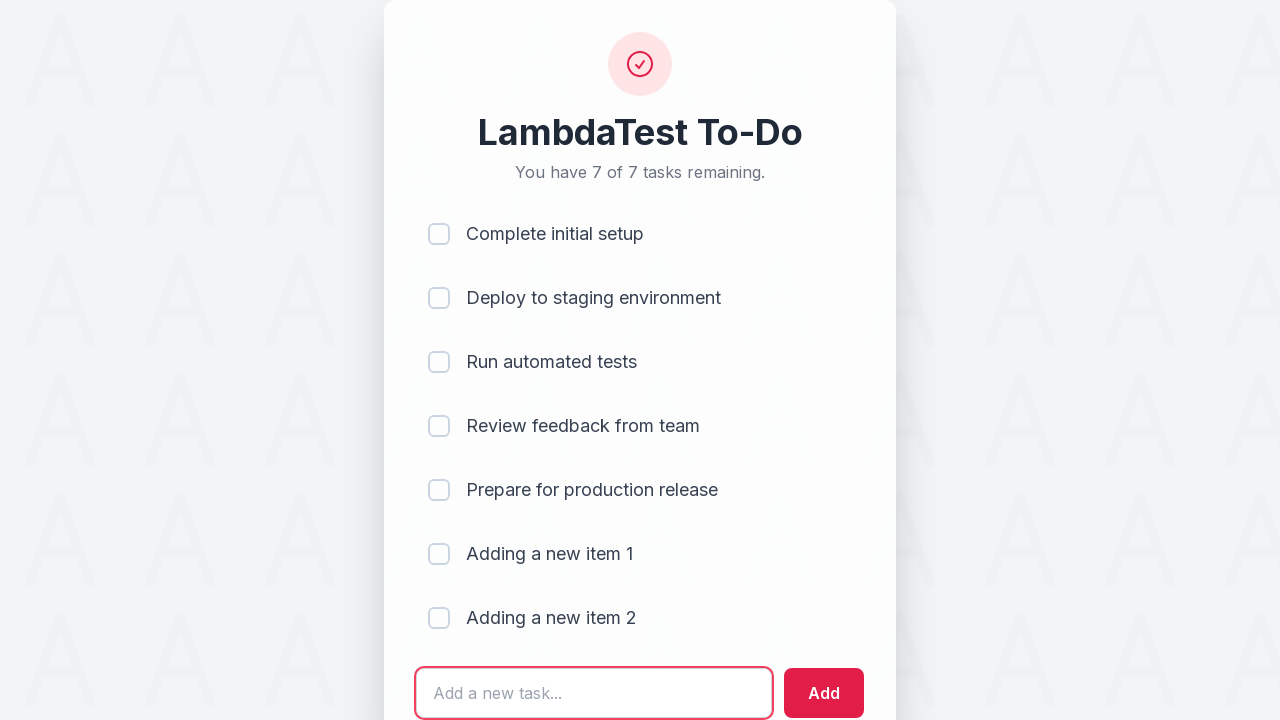

Clicked todo input field to add item 3 at (594, 693) on #sampletodotext
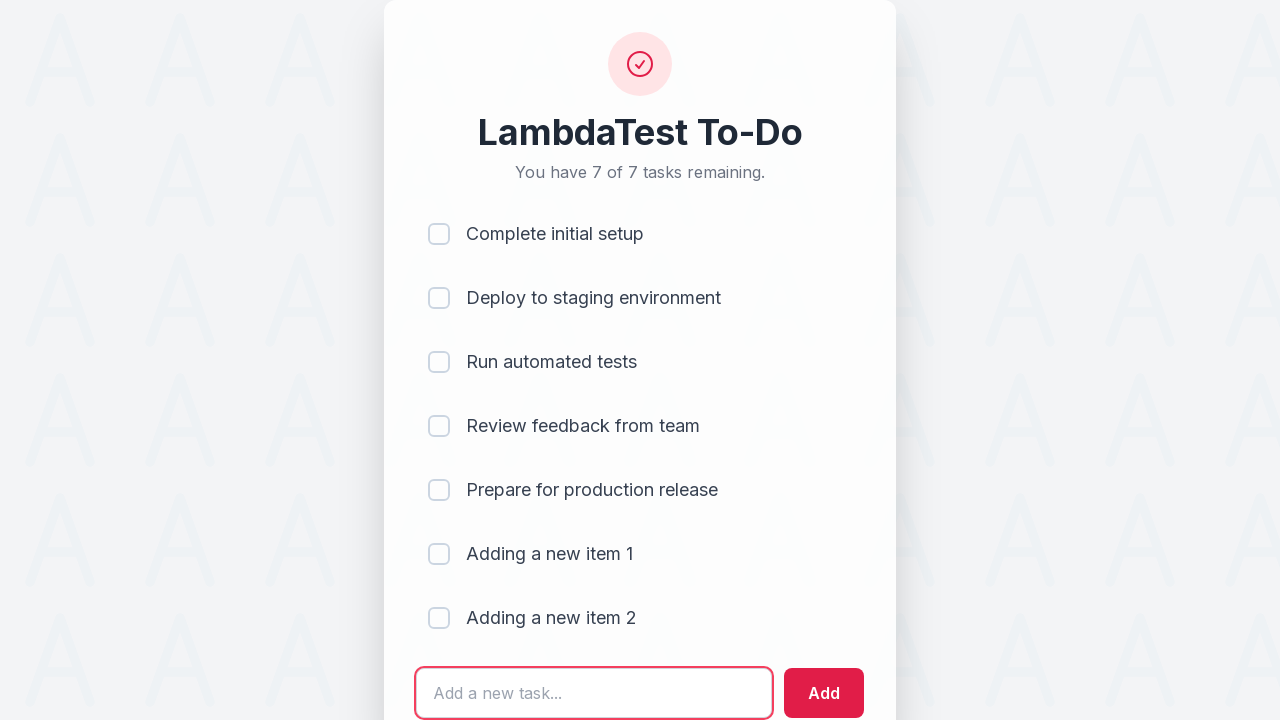

Filled input field with 'Adding a new item 3' on #sampletodotext
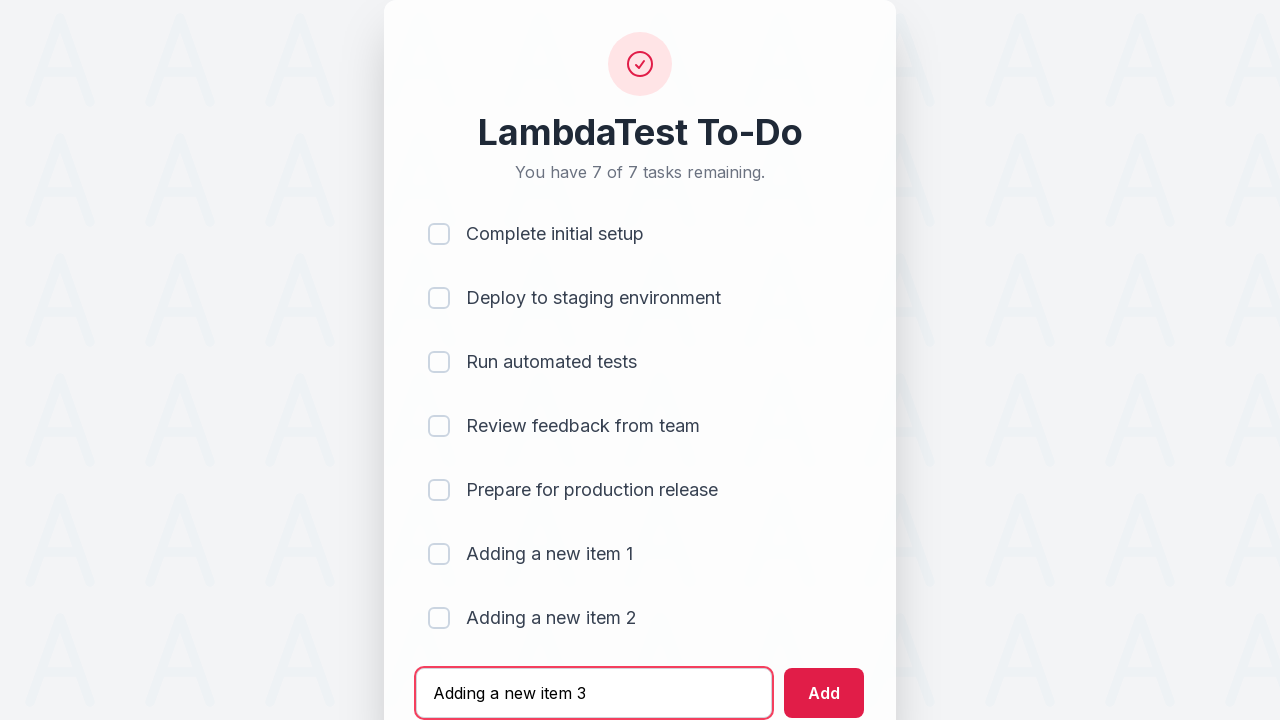

Pressed Enter to add item 3 to the list on #sampletodotext
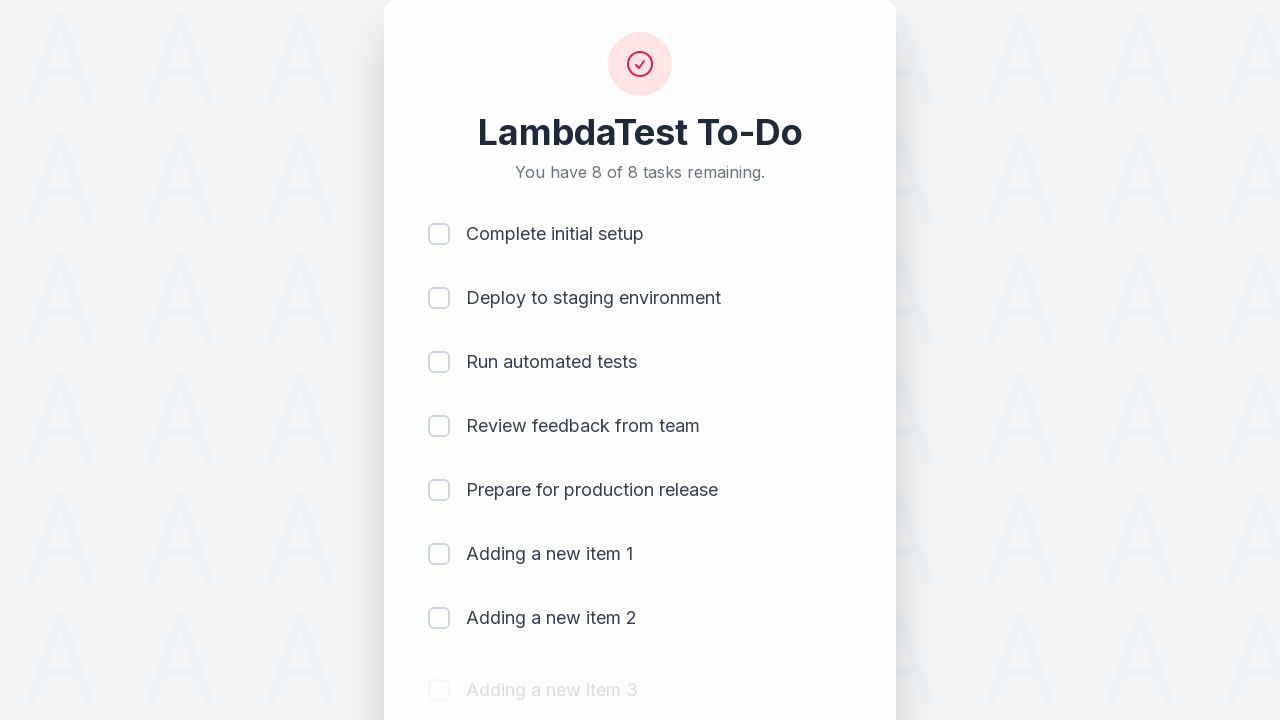

Waited 500ms for item 3 to be added
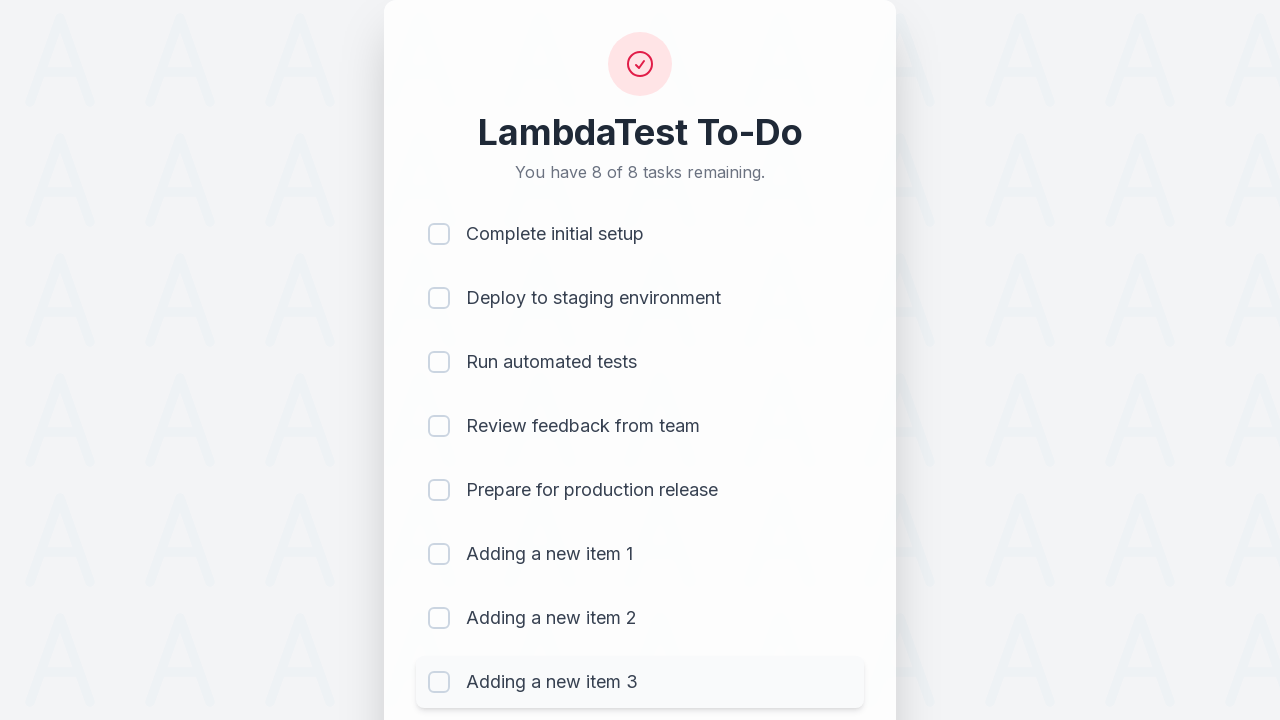

Clicked todo input field to add item 4 at (594, 663) on #sampletodotext
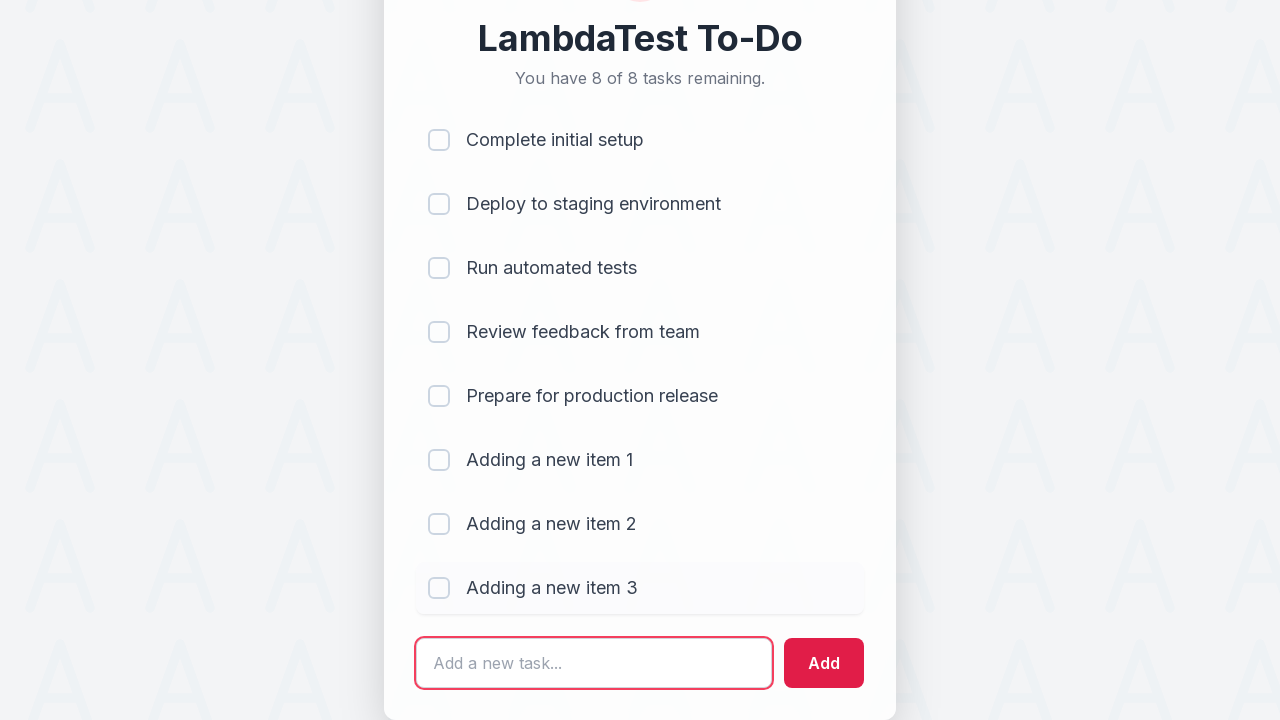

Filled input field with 'Adding a new item 4' on #sampletodotext
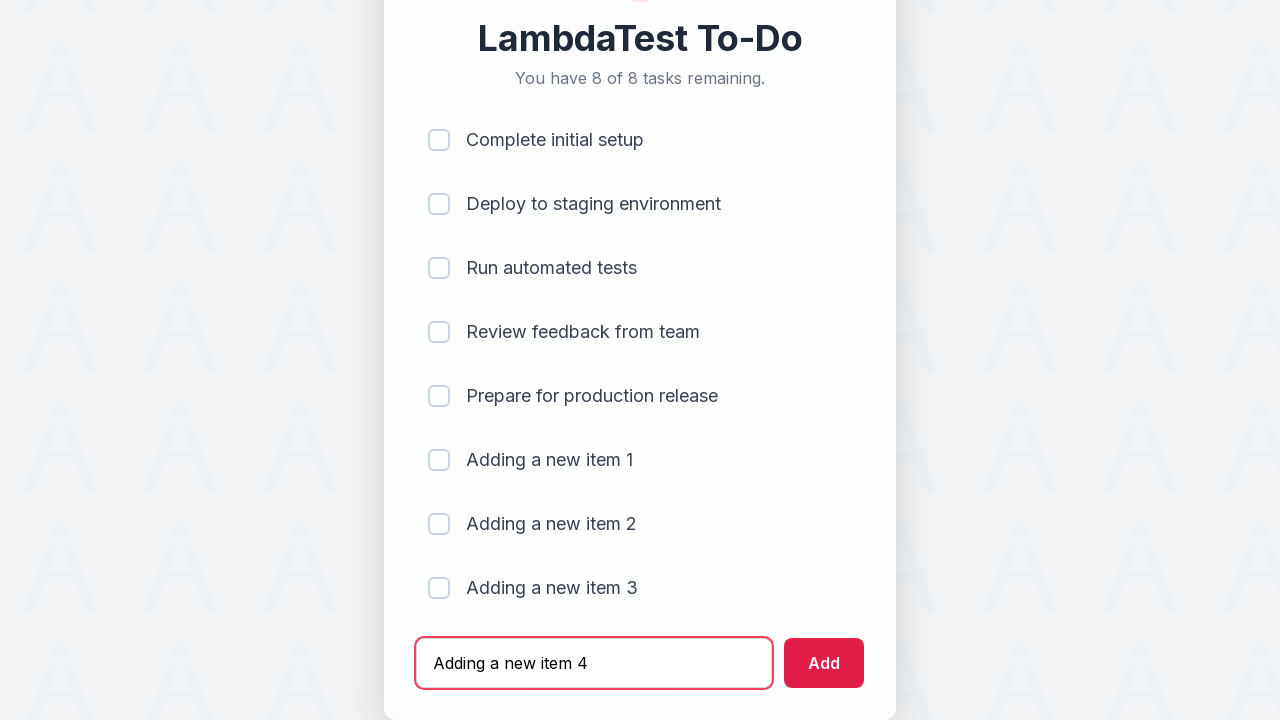

Pressed Enter to add item 4 to the list on #sampletodotext
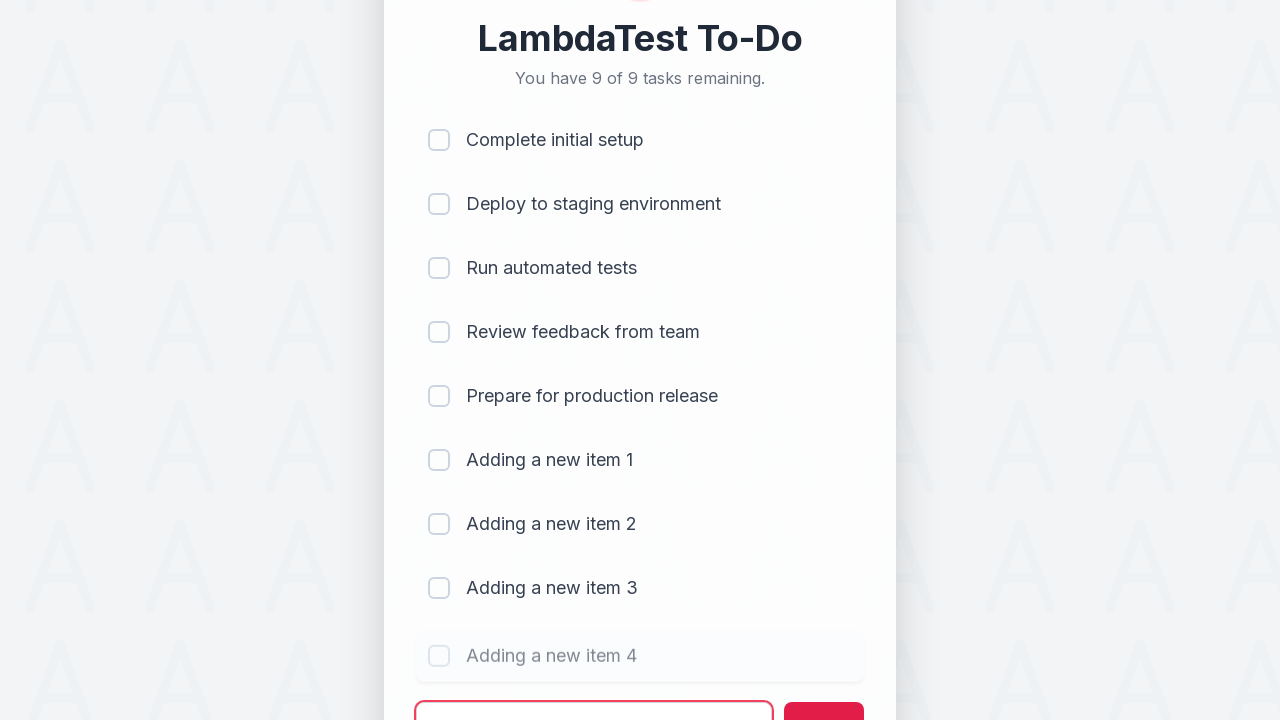

Waited 500ms for item 4 to be added
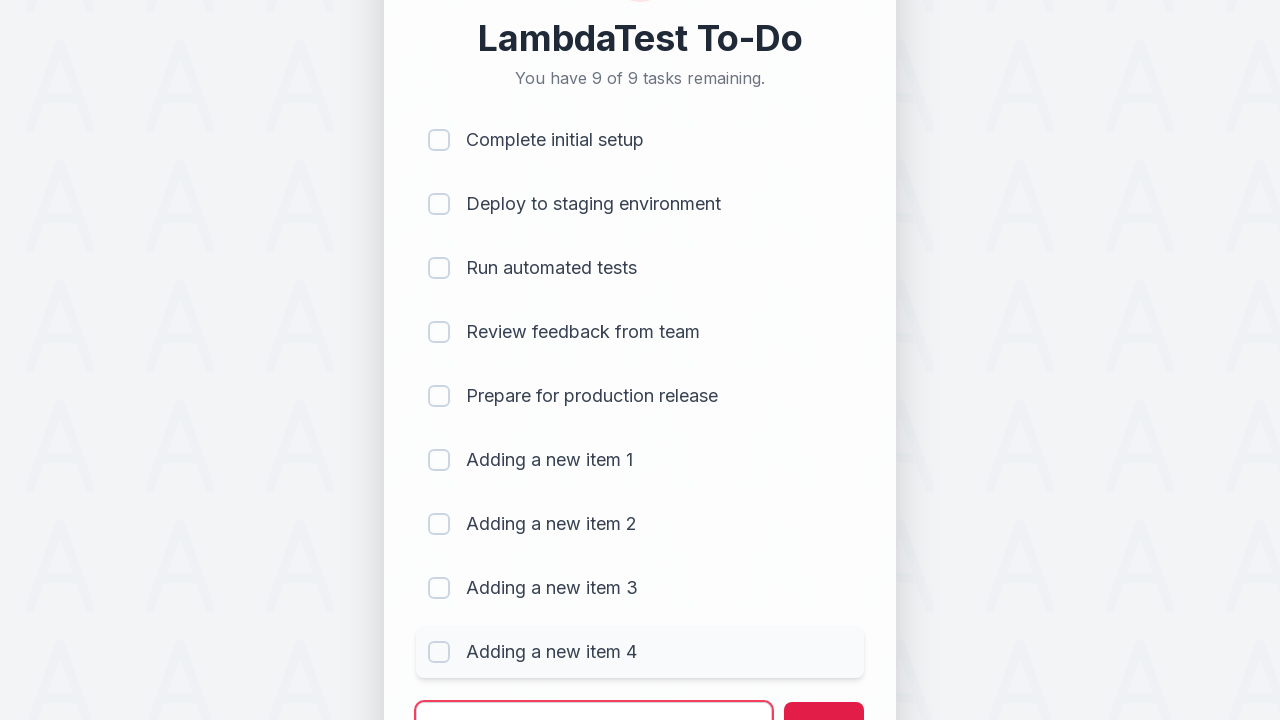

Clicked todo input field to add item 5 at (594, 695) on #sampletodotext
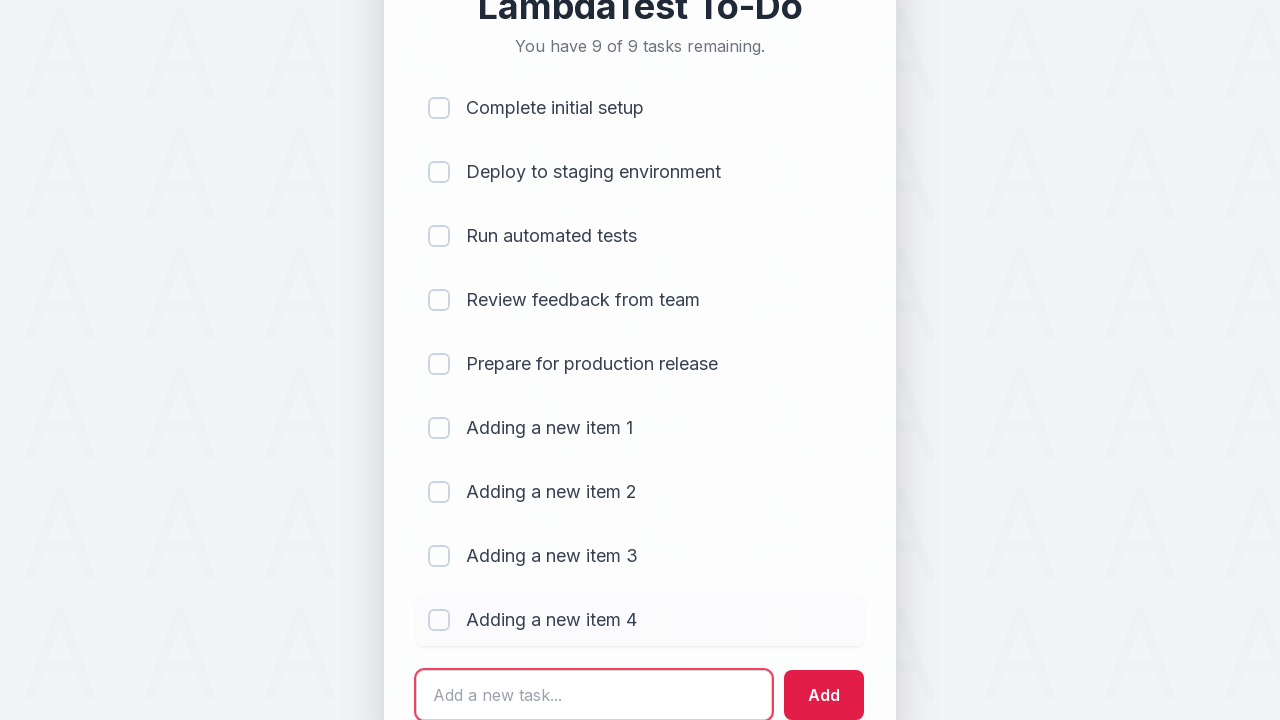

Filled input field with 'Adding a new item 5' on #sampletodotext
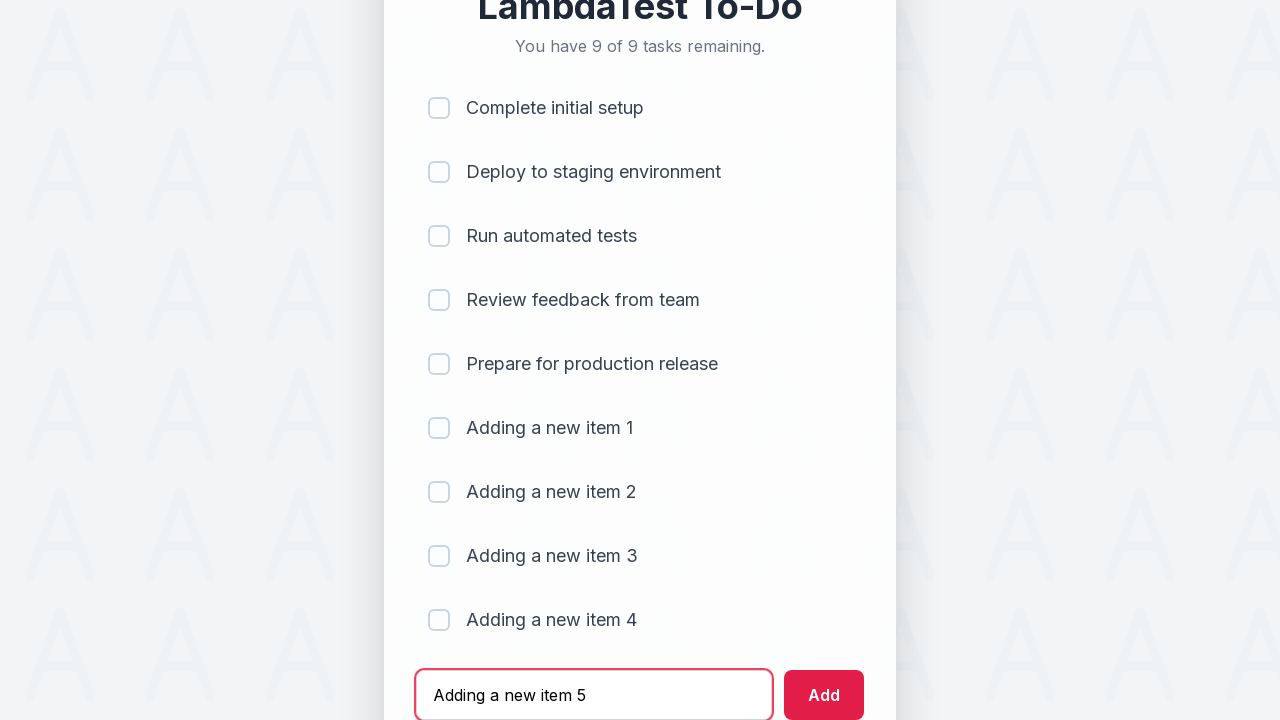

Pressed Enter to add item 5 to the list on #sampletodotext
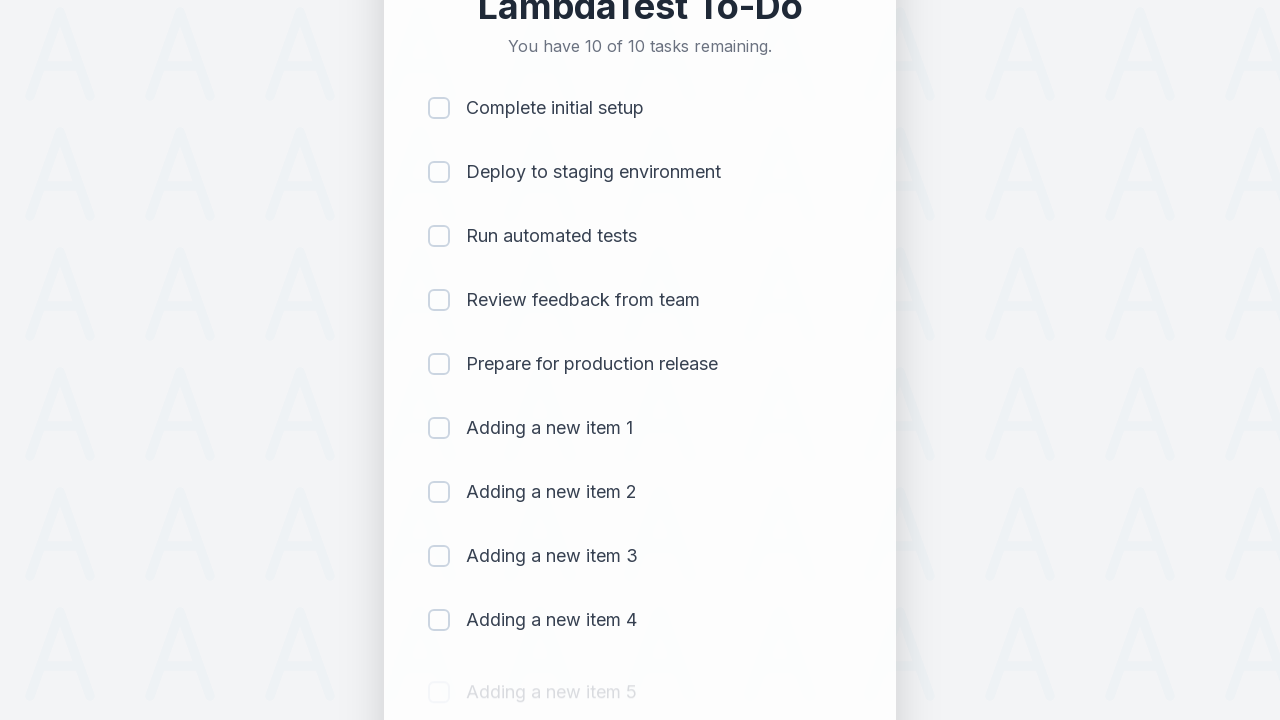

Waited 500ms for item 5 to be added
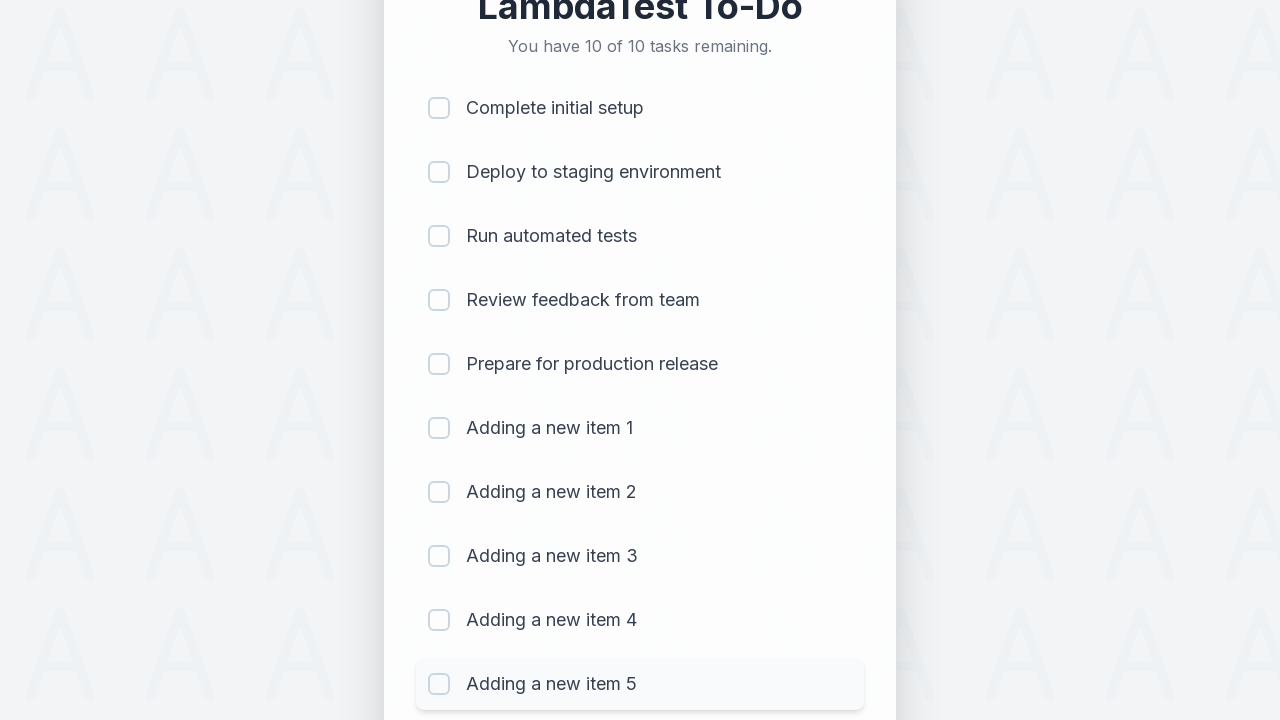

Clicked checkbox for item 1 to mark as completed at (439, 108) on (//input[@type='checkbox'])[1]
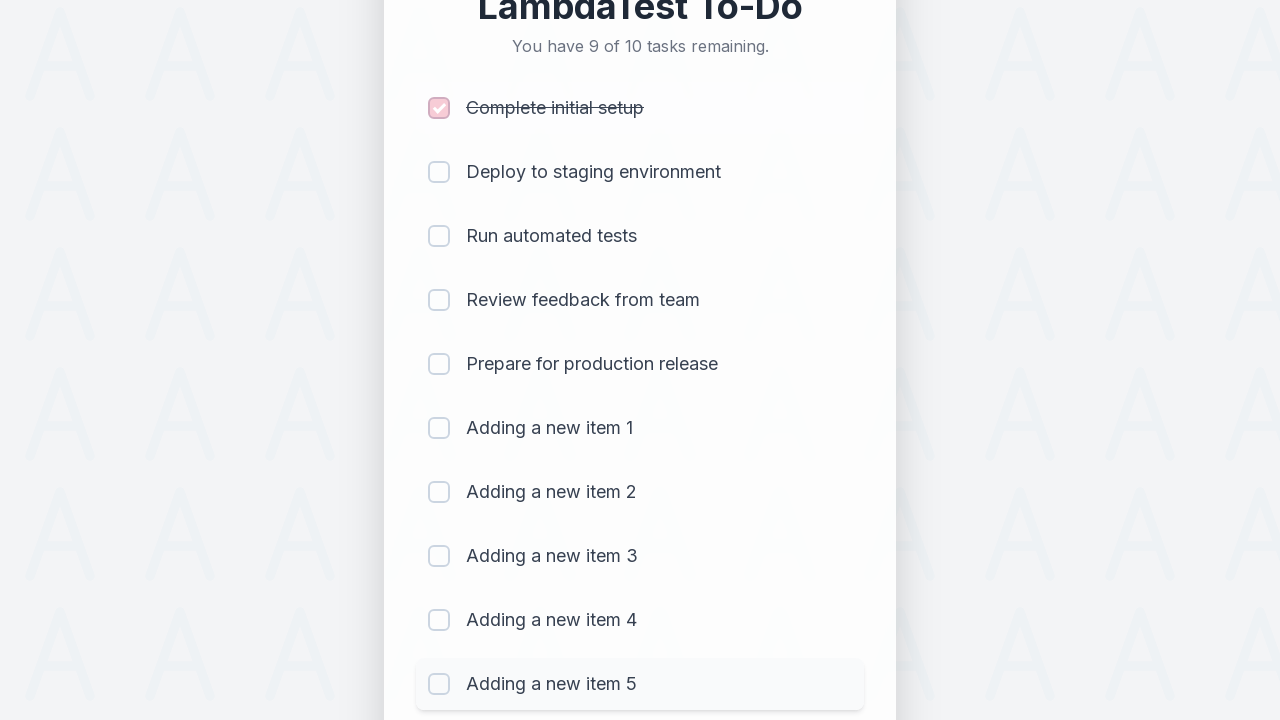

Waited 300ms after marking item 1 as completed
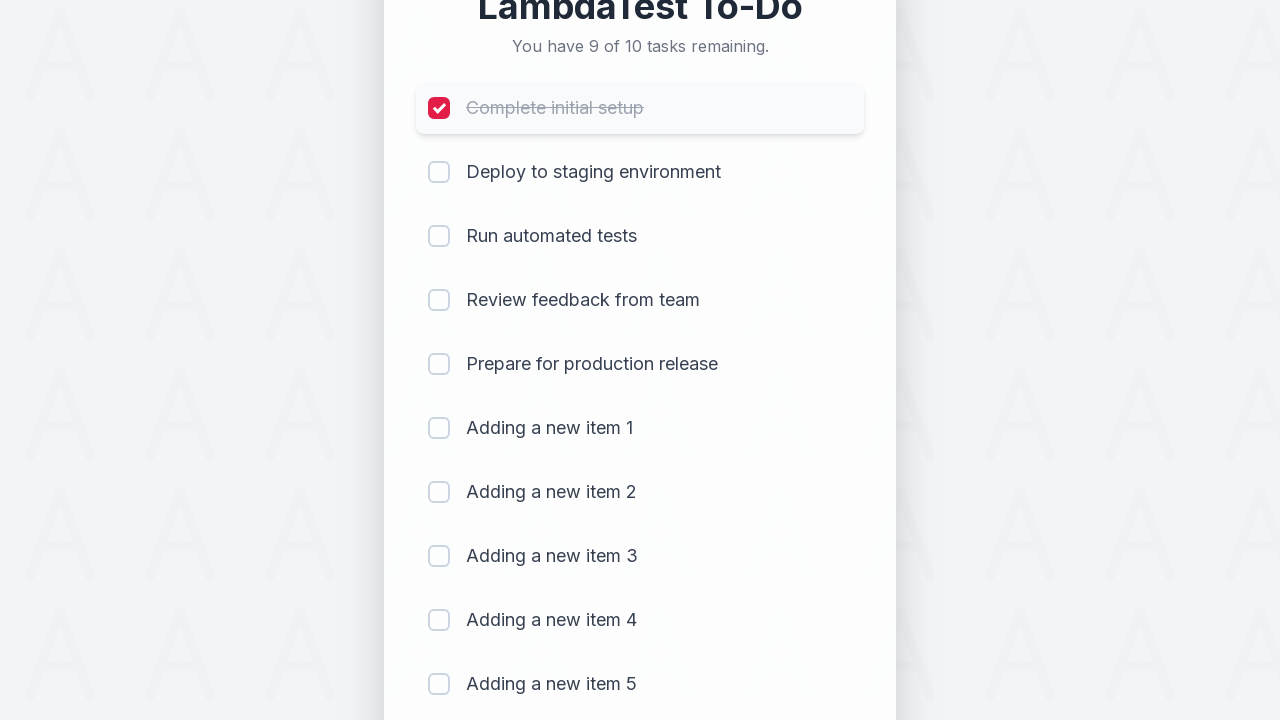

Clicked checkbox for item 2 to mark as completed at (439, 172) on (//input[@type='checkbox'])[2]
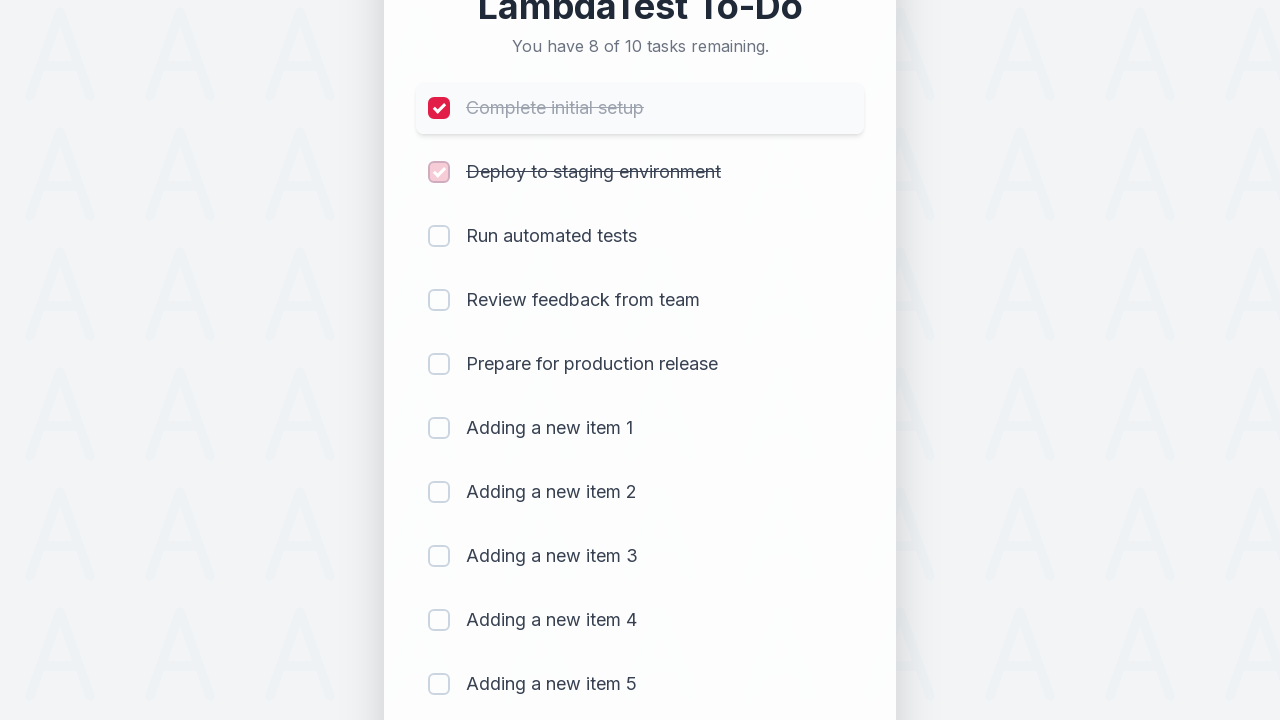

Waited 300ms after marking item 2 as completed
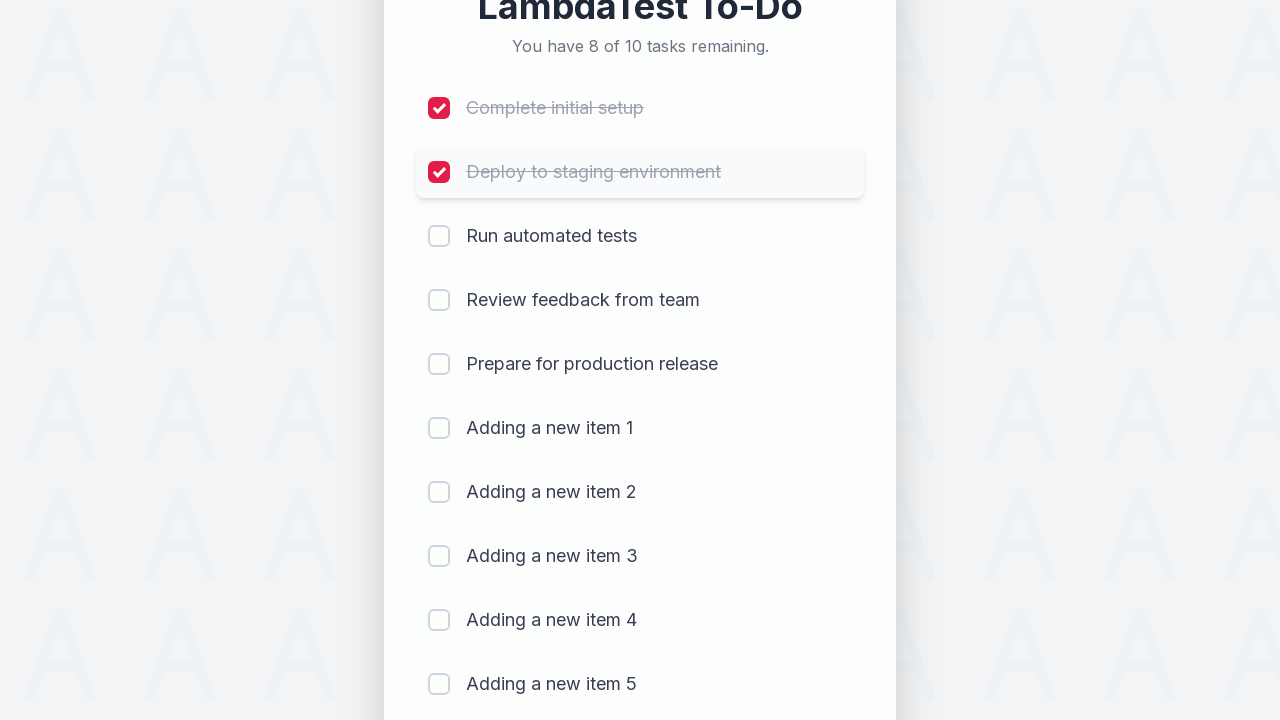

Clicked checkbox for item 3 to mark as completed at (439, 236) on (//input[@type='checkbox'])[3]
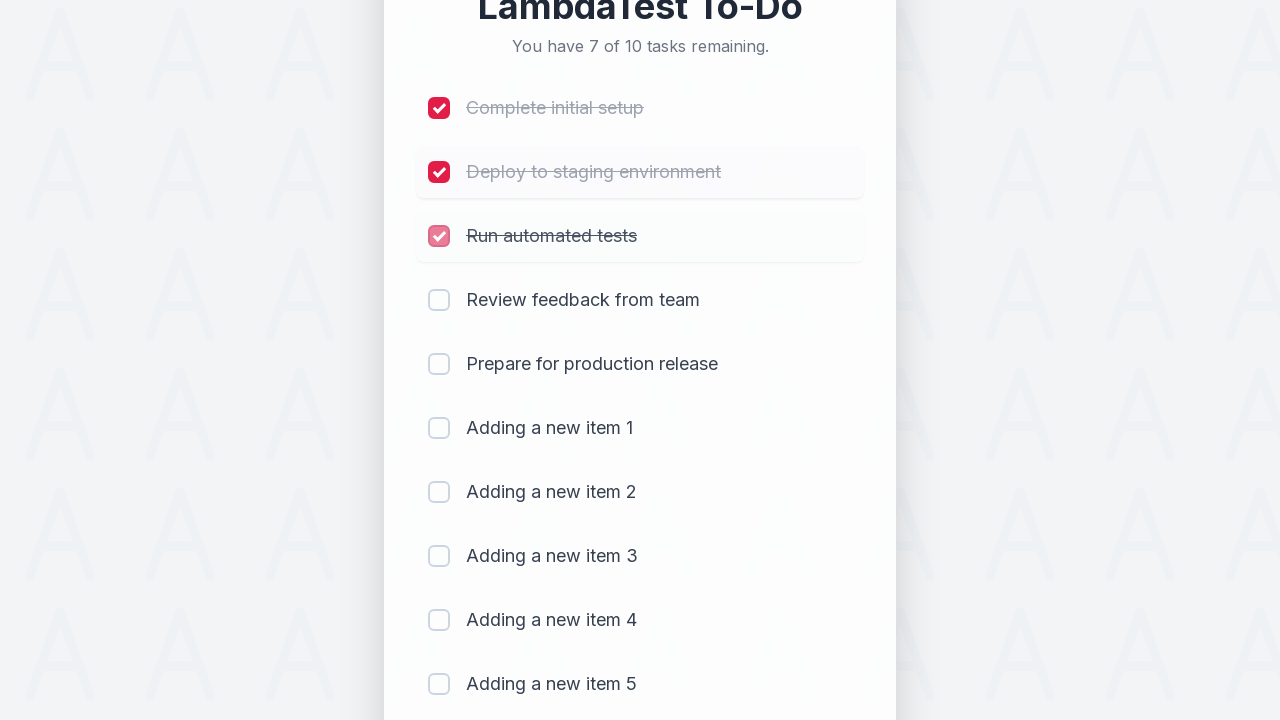

Waited 300ms after marking item 3 as completed
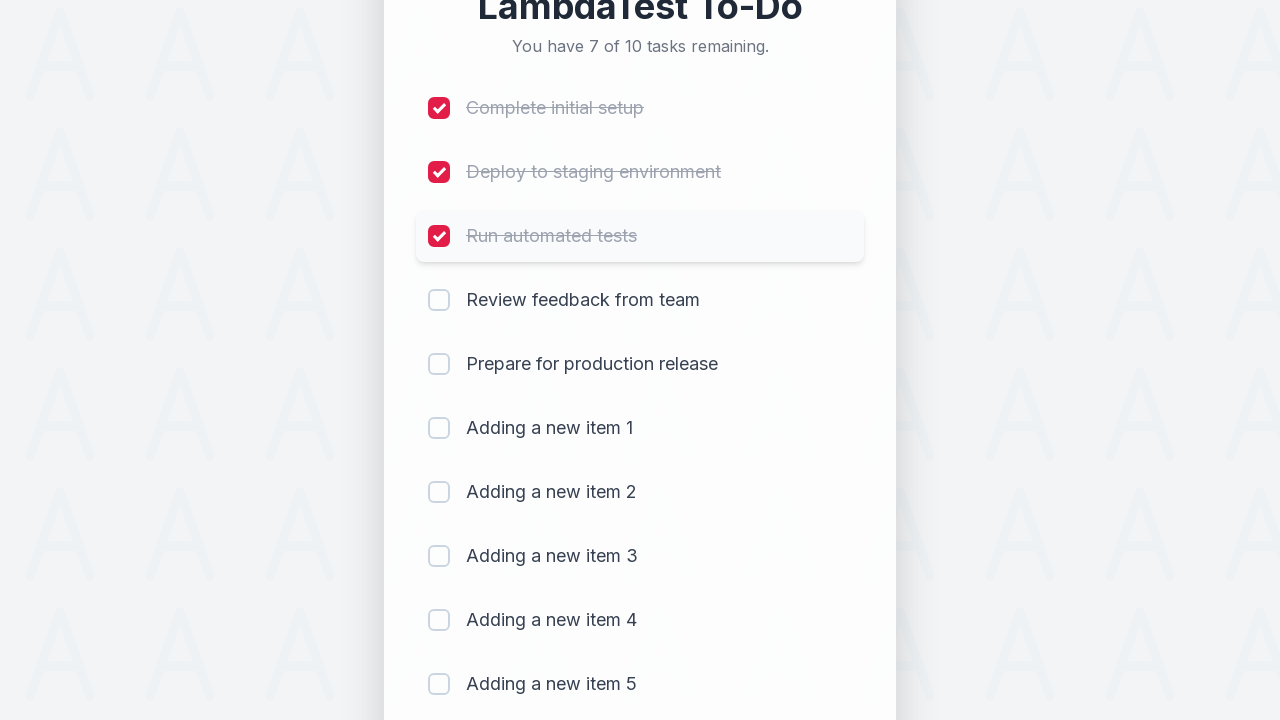

Clicked checkbox for item 4 to mark as completed at (439, 300) on (//input[@type='checkbox'])[4]
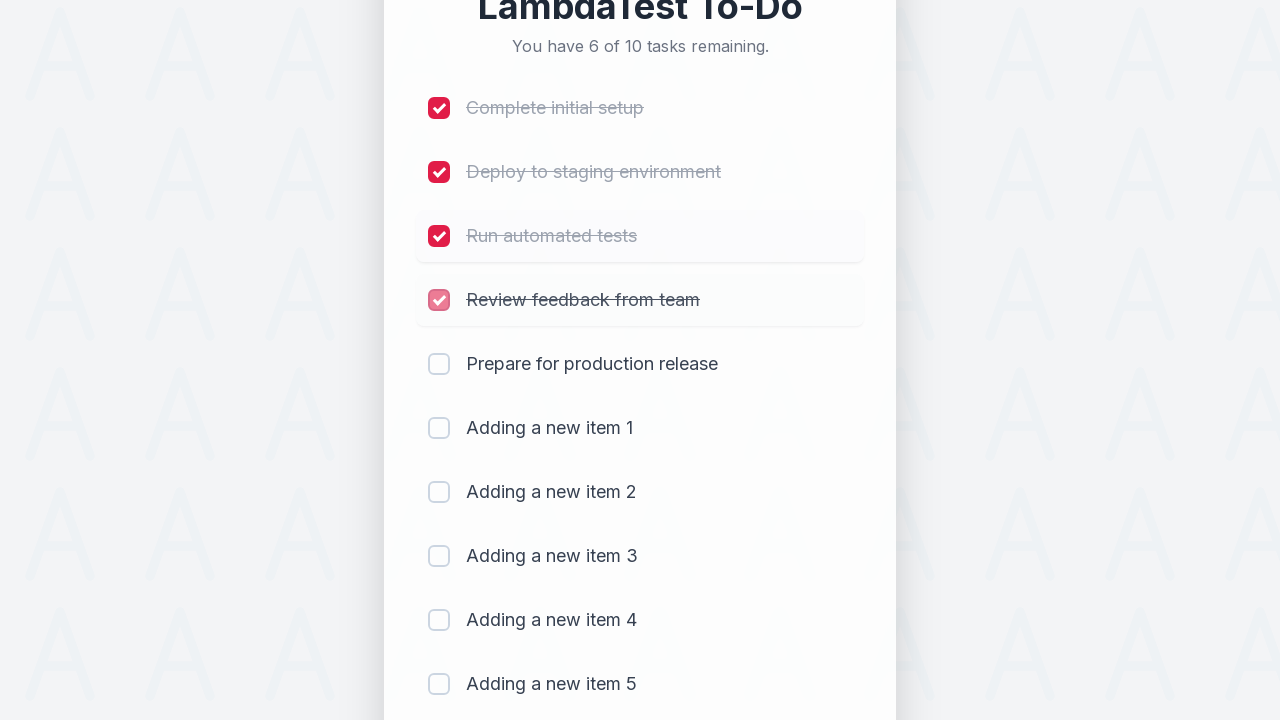

Waited 300ms after marking item 4 as completed
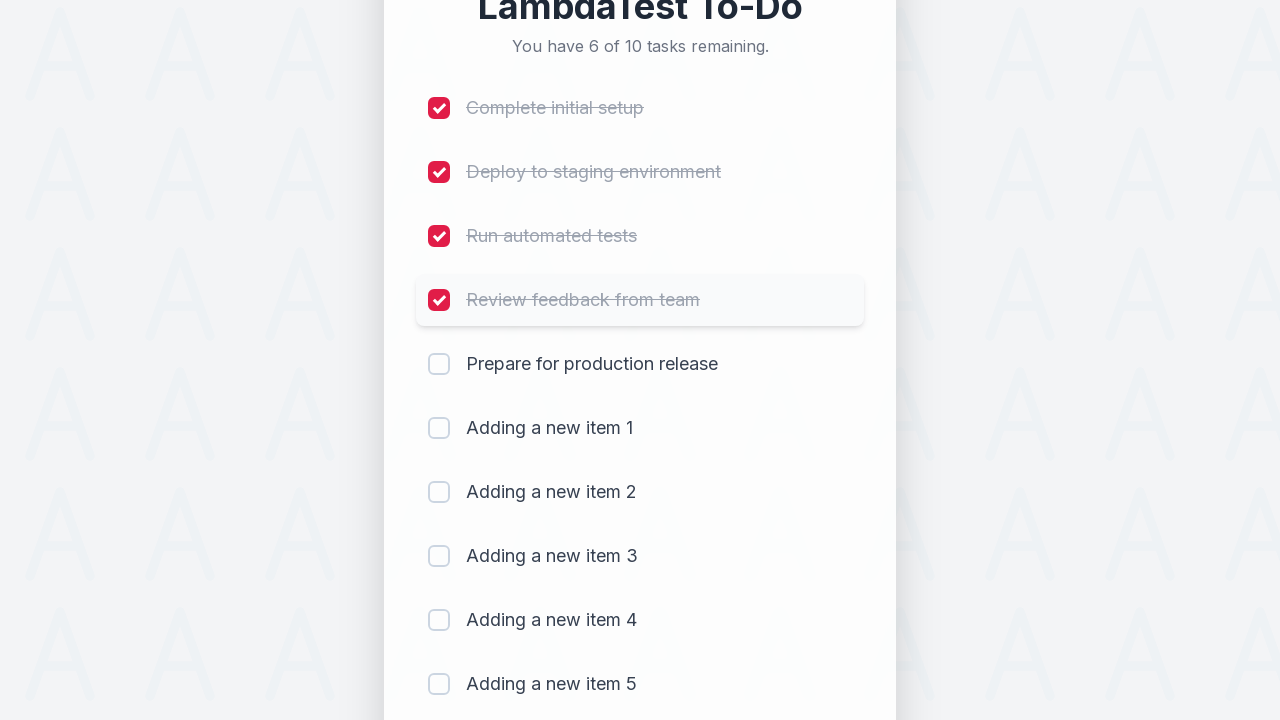

Clicked checkbox for item 5 to mark as completed at (439, 364) on (//input[@type='checkbox'])[5]
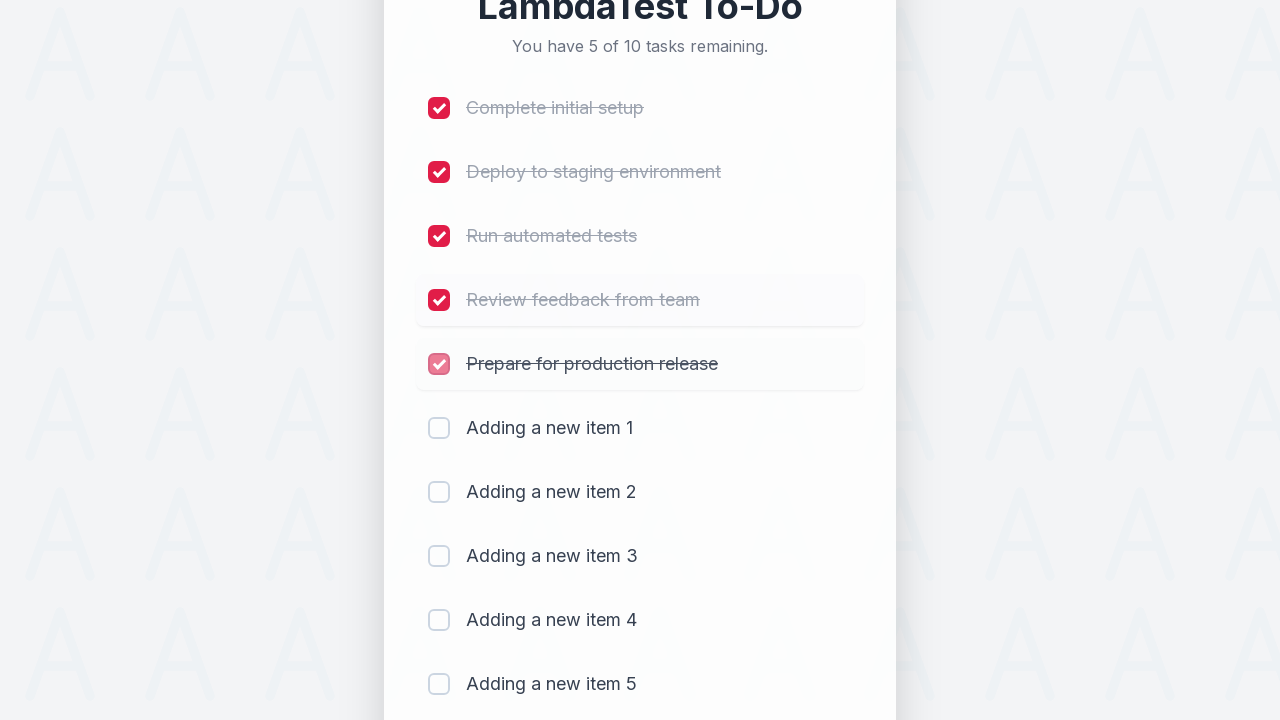

Waited 300ms after marking item 5 as completed
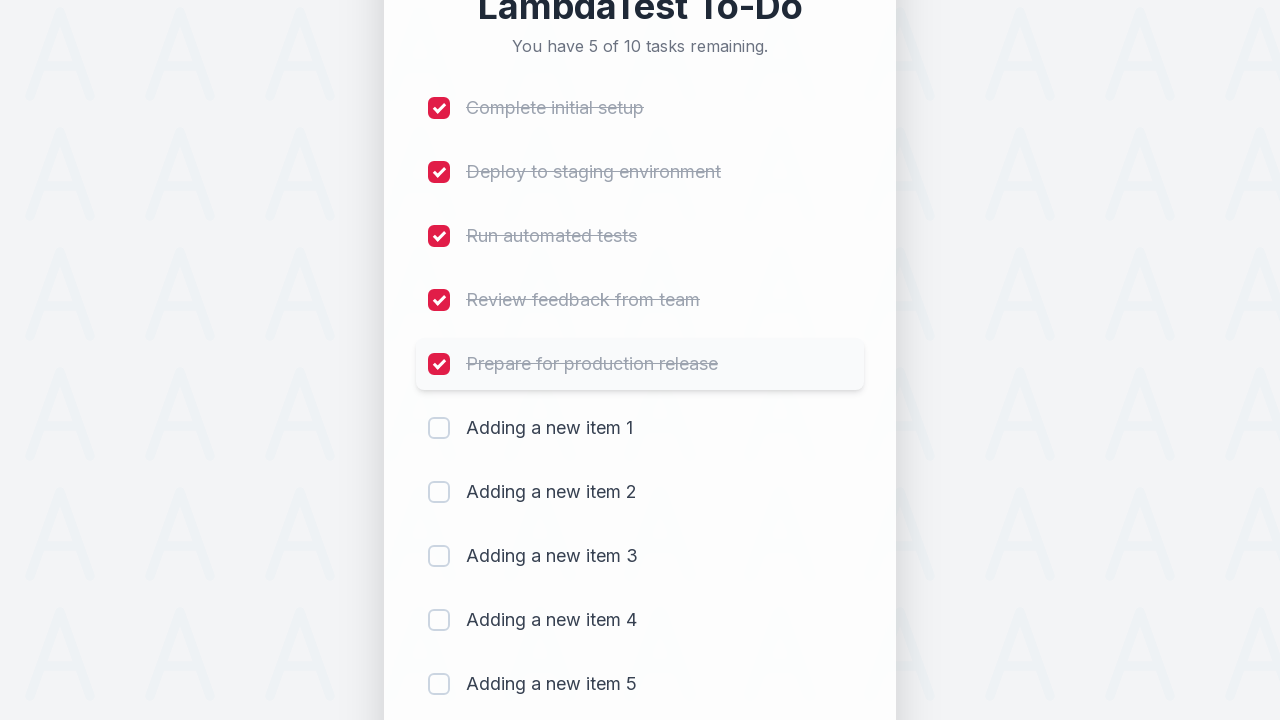

Clicked checkbox for item 6 to mark as completed at (439, 428) on (//input[@type='checkbox'])[6]
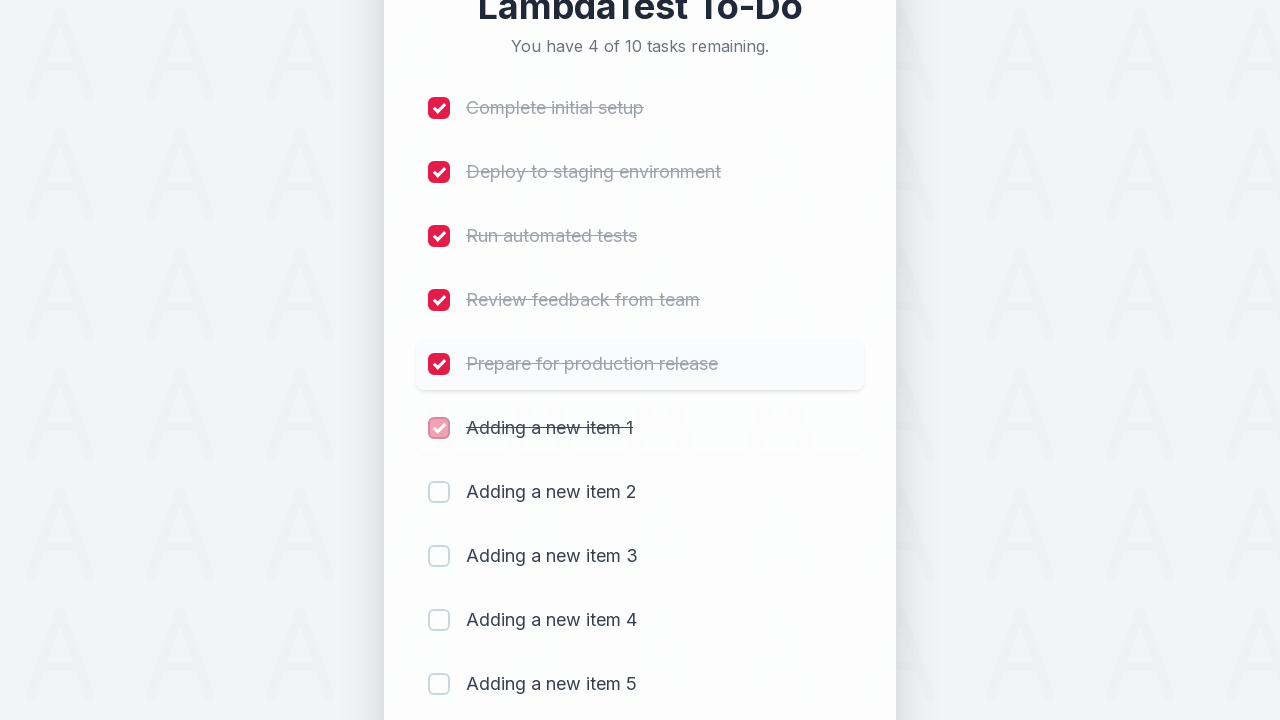

Waited 300ms after marking item 6 as completed
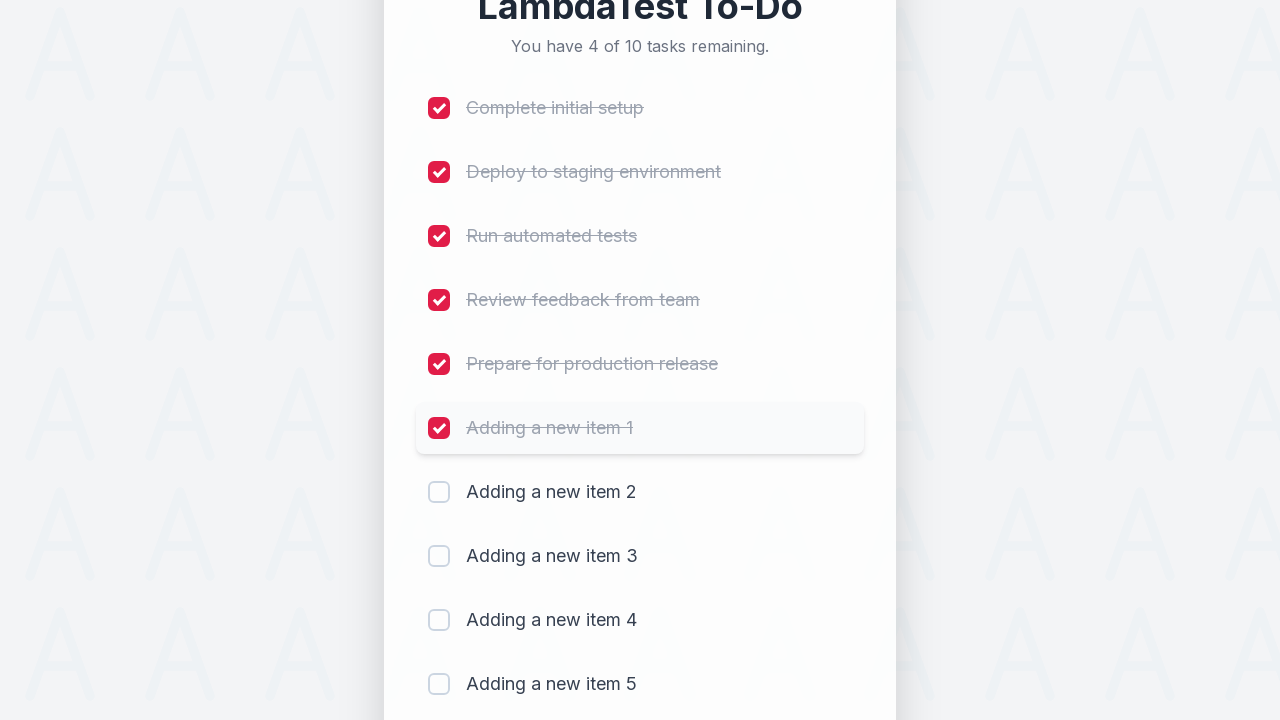

Clicked checkbox for item 7 to mark as completed at (439, 492) on (//input[@type='checkbox'])[7]
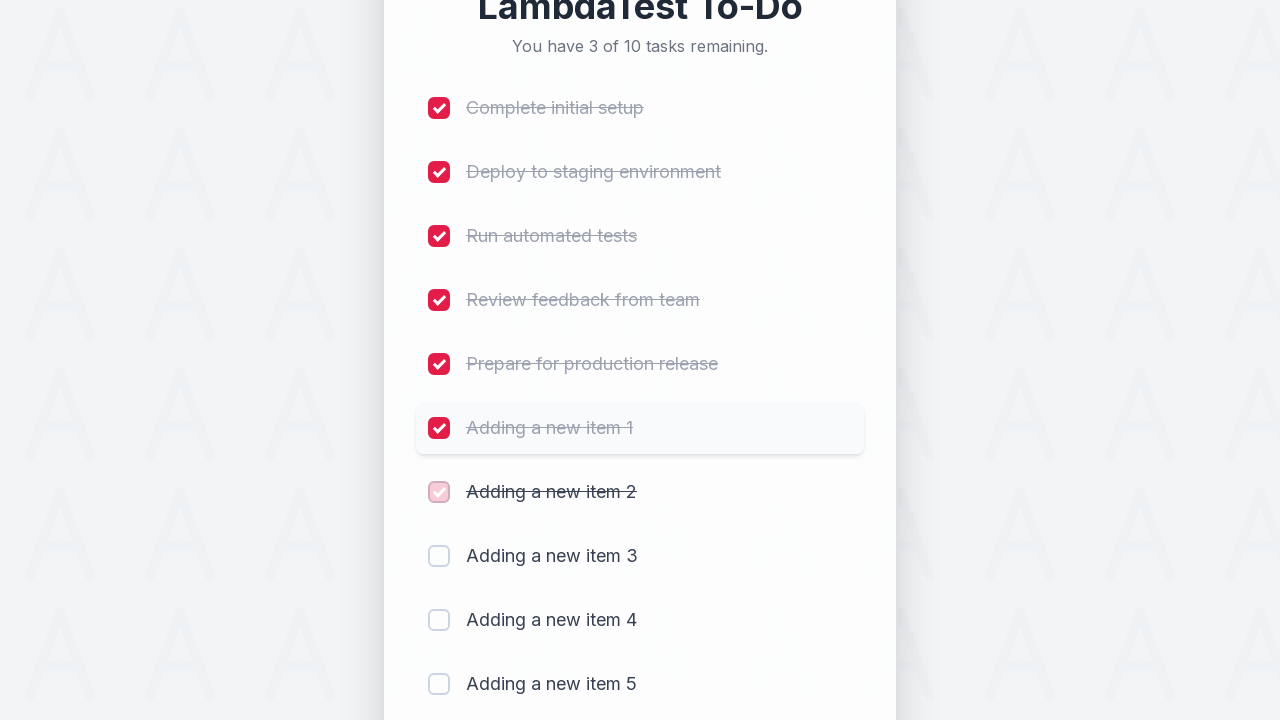

Waited 300ms after marking item 7 as completed
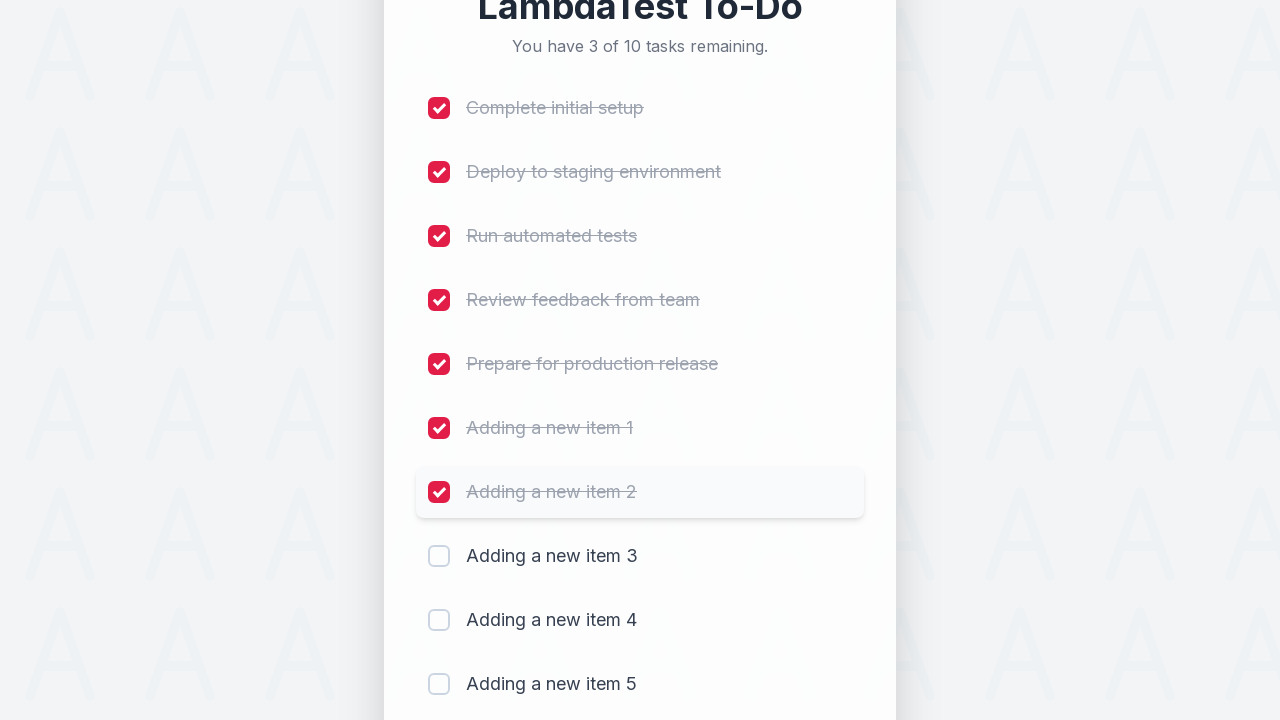

Clicked checkbox for item 8 to mark as completed at (439, 556) on (//input[@type='checkbox'])[8]
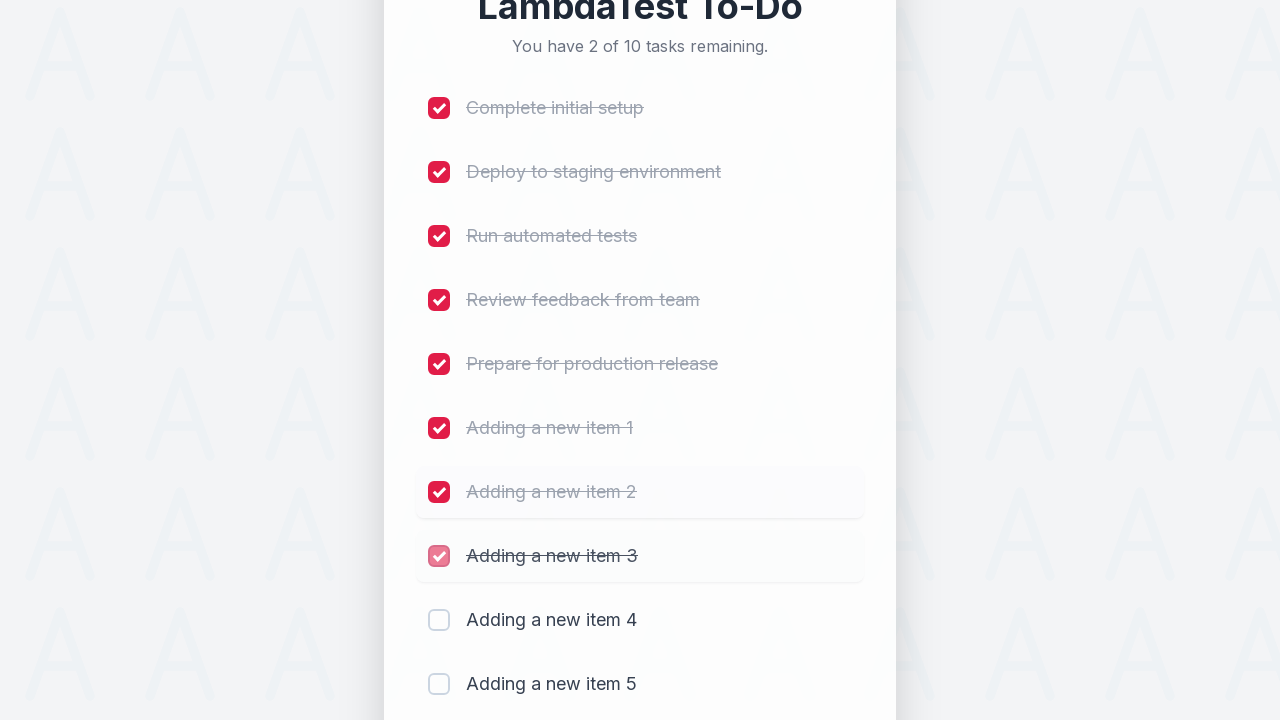

Waited 300ms after marking item 8 as completed
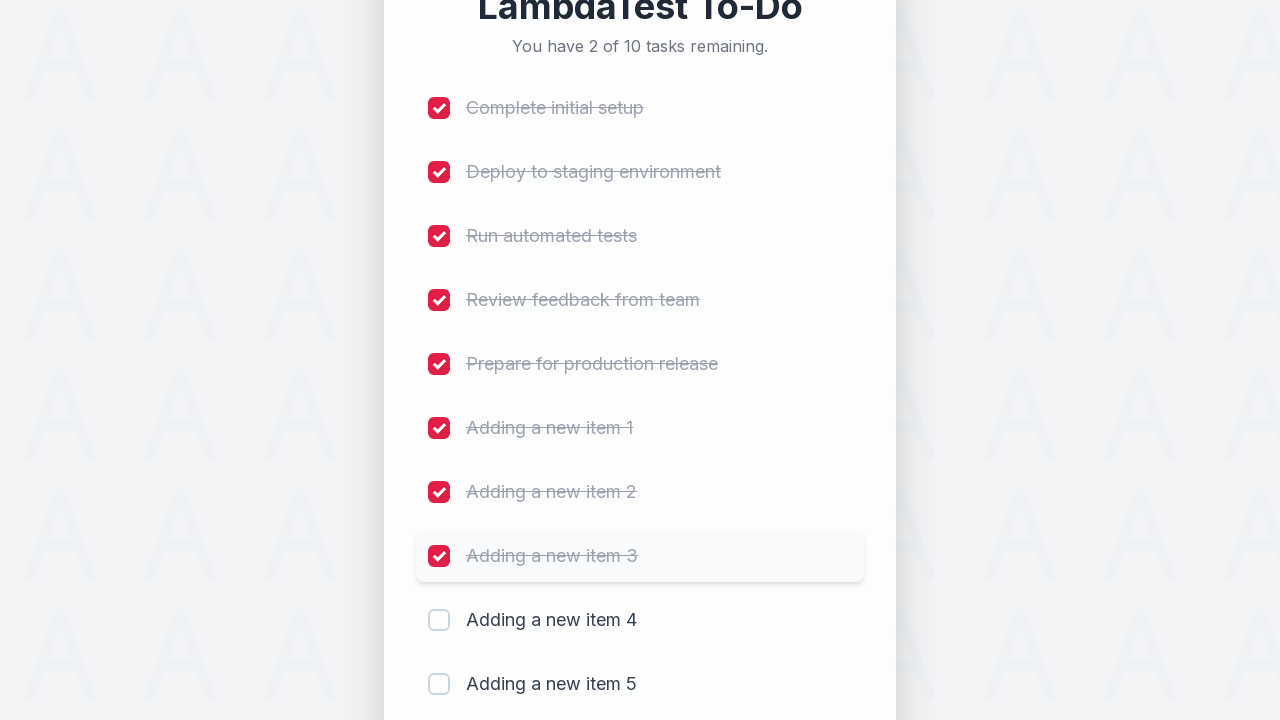

Clicked checkbox for item 9 to mark as completed at (439, 620) on (//input[@type='checkbox'])[9]
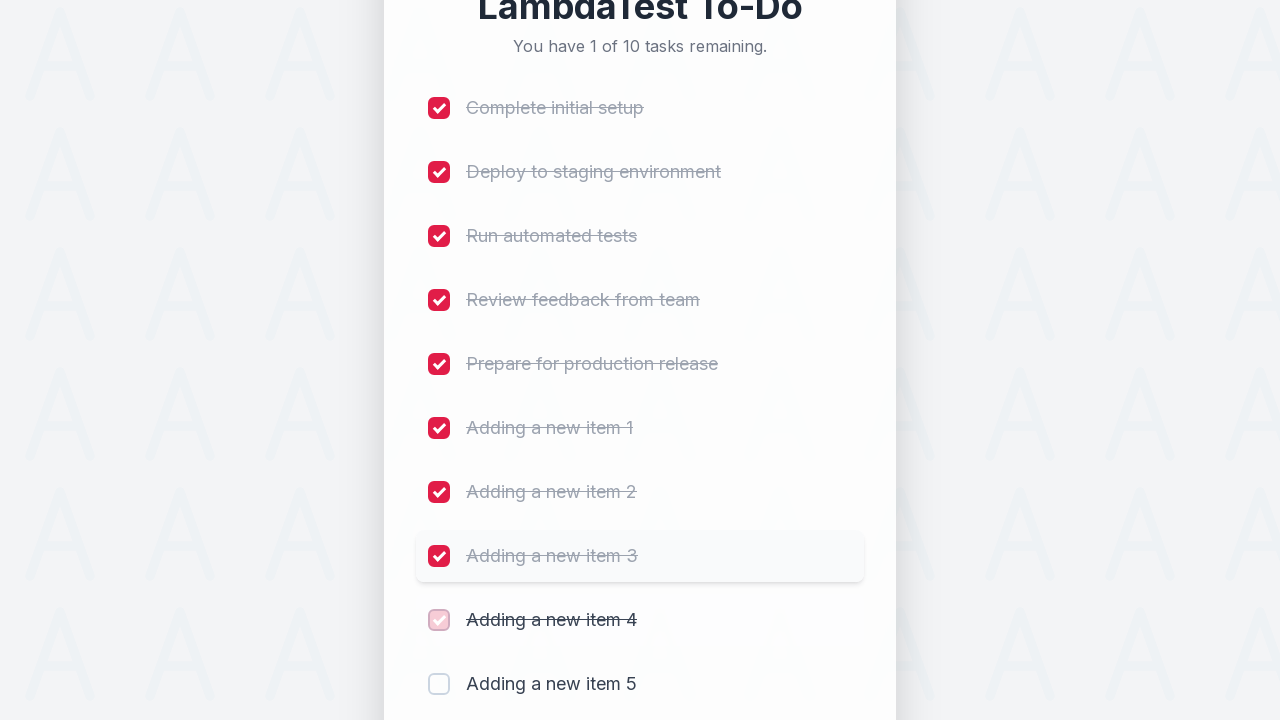

Waited 300ms after marking item 9 as completed
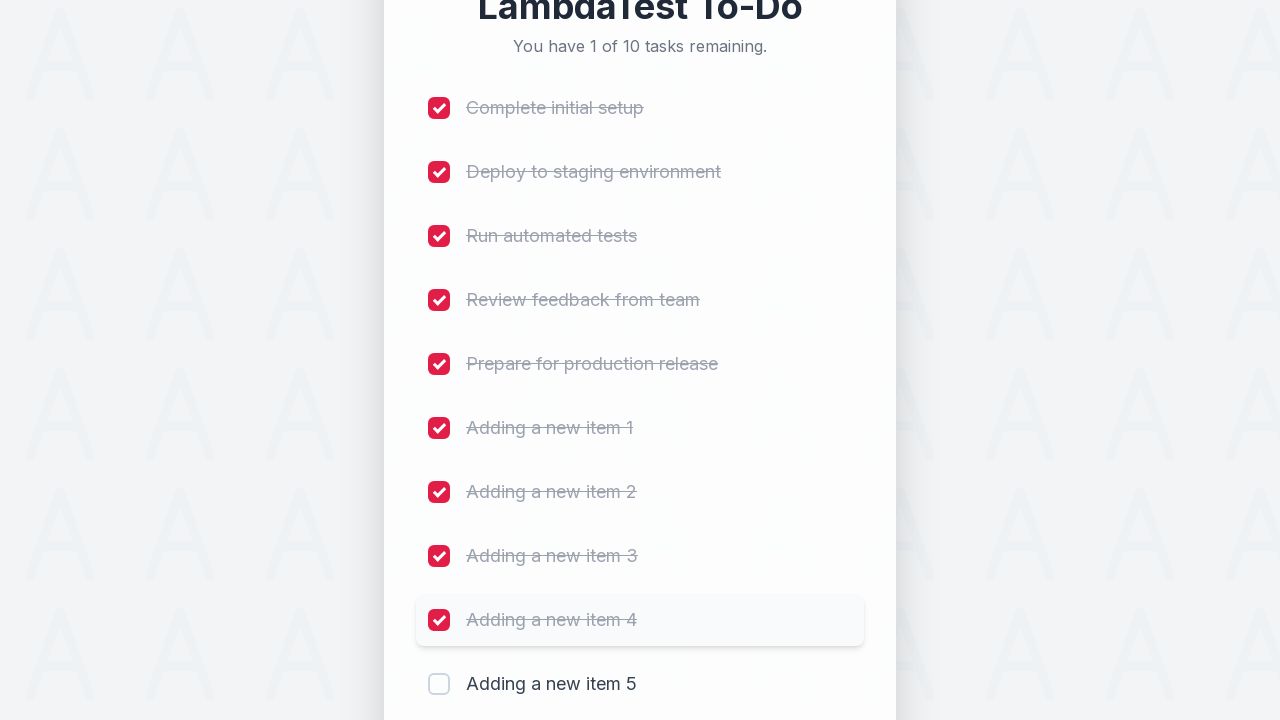

Clicked checkbox for item 10 to mark as completed at (439, 684) on (//input[@type='checkbox'])[10]
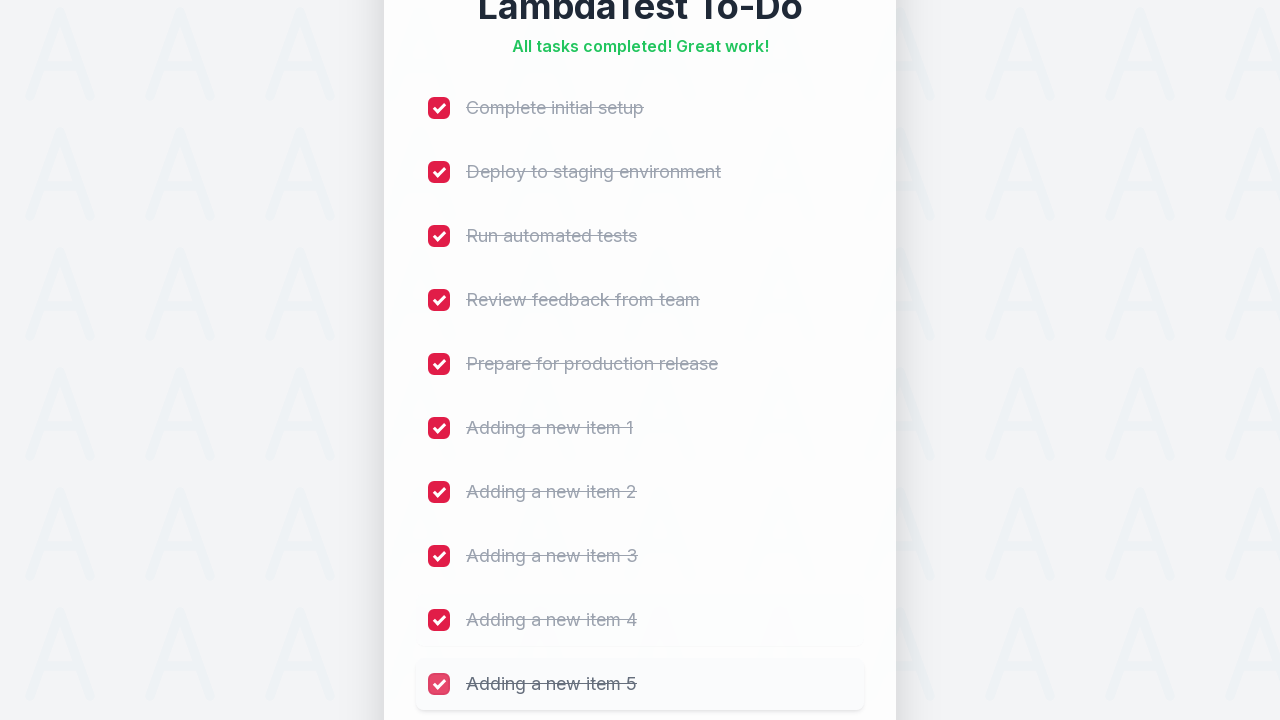

Waited 300ms after marking item 10 as completed
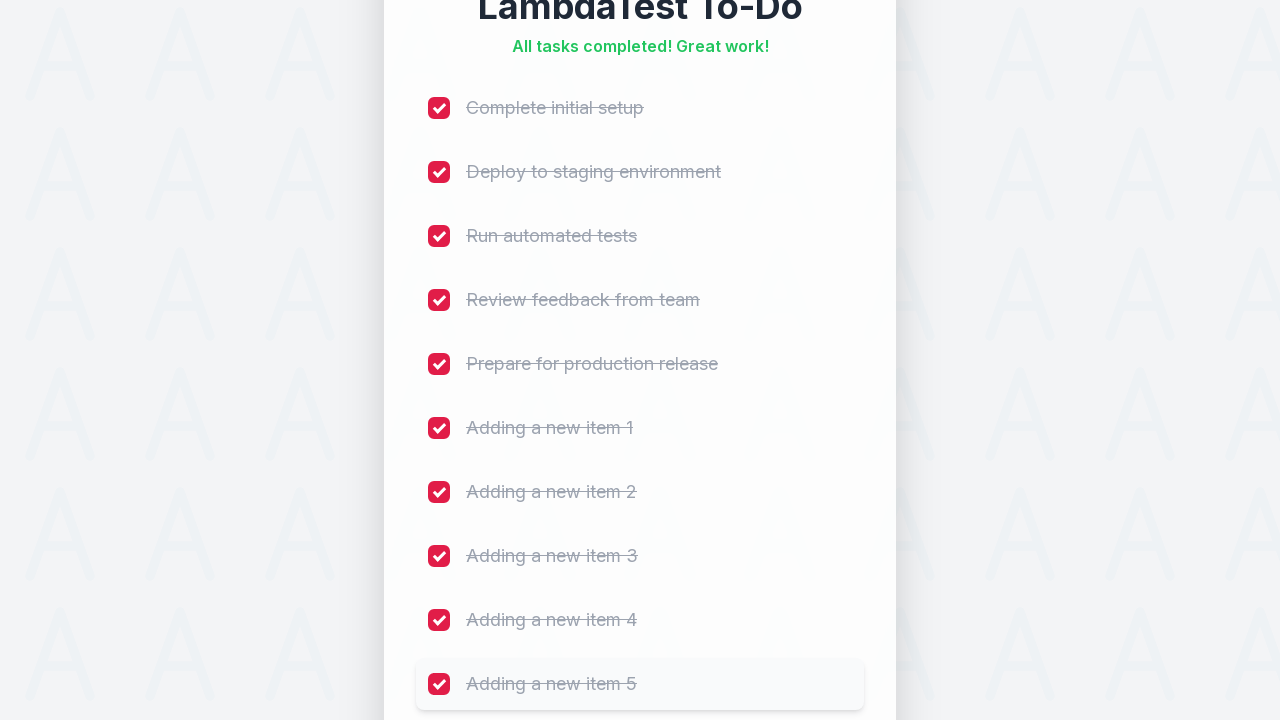

Verified that all completed items are displayed
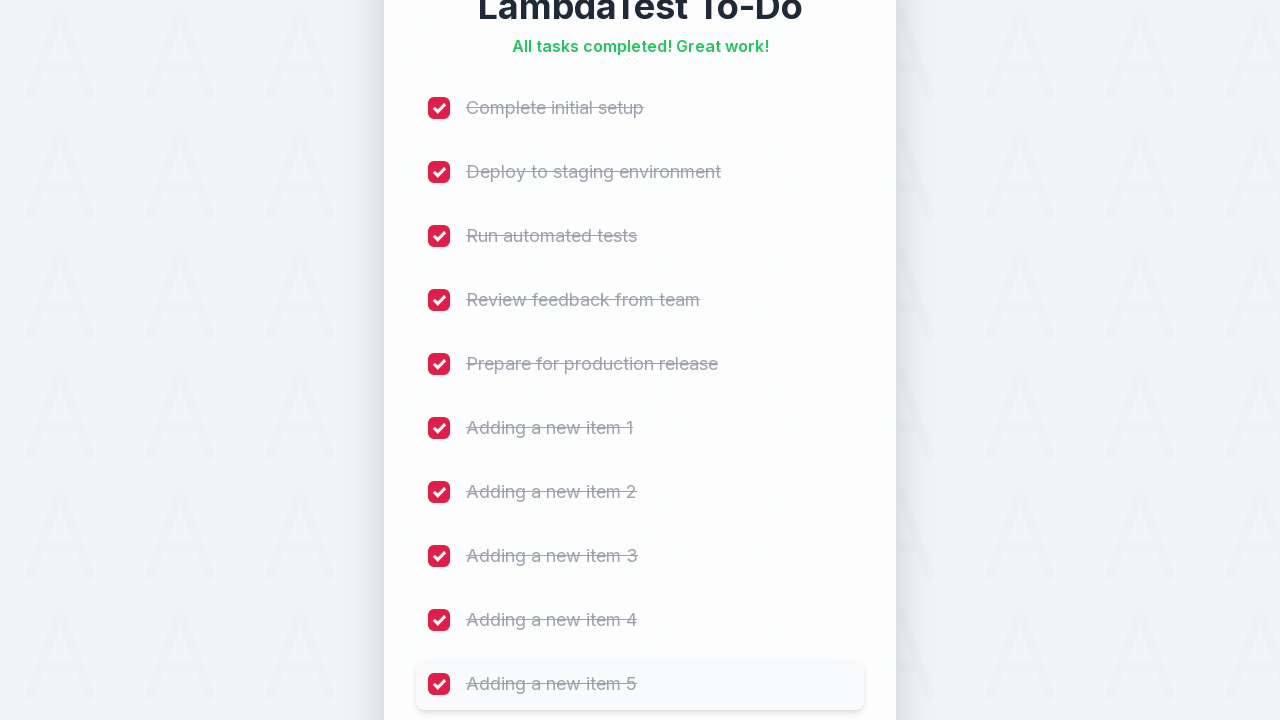

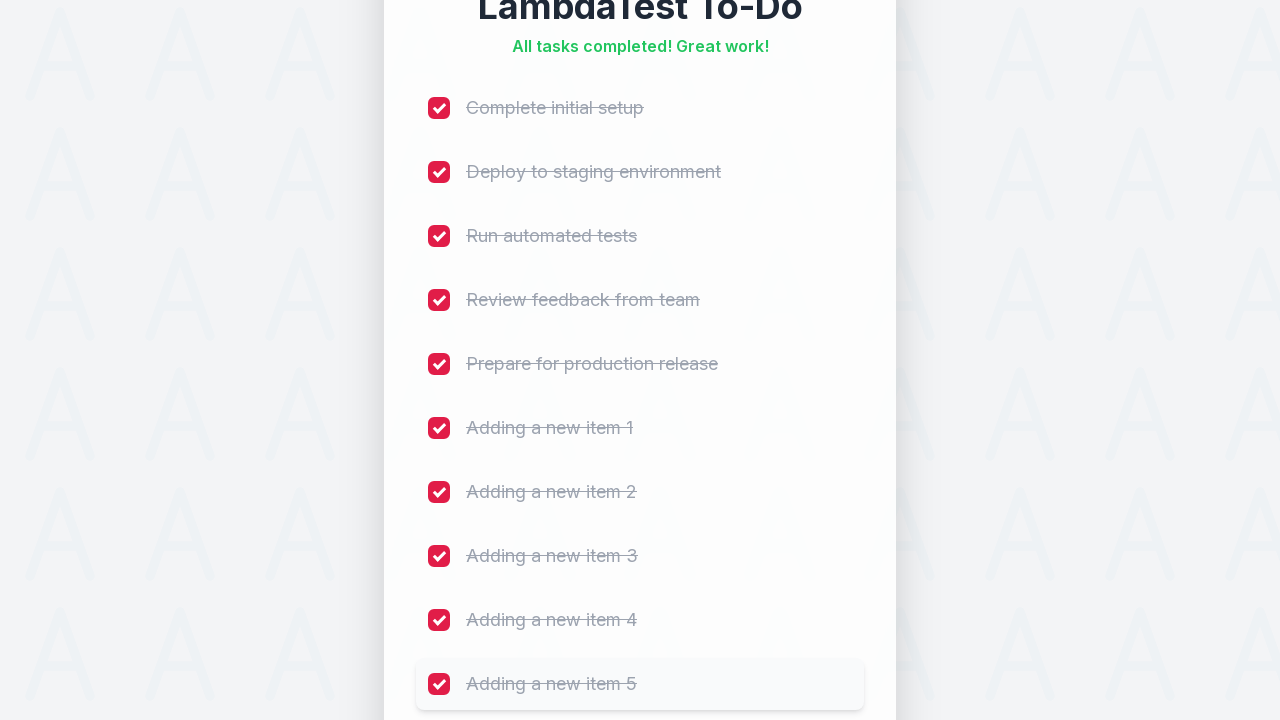